Tests e-commerce shopping functionality by adding multiple vegetables to cart with specified quantities, including incrementing item counts before adding to cart

Starting URL: https://rahulshettyacademy.com/seleniumPractise/#/

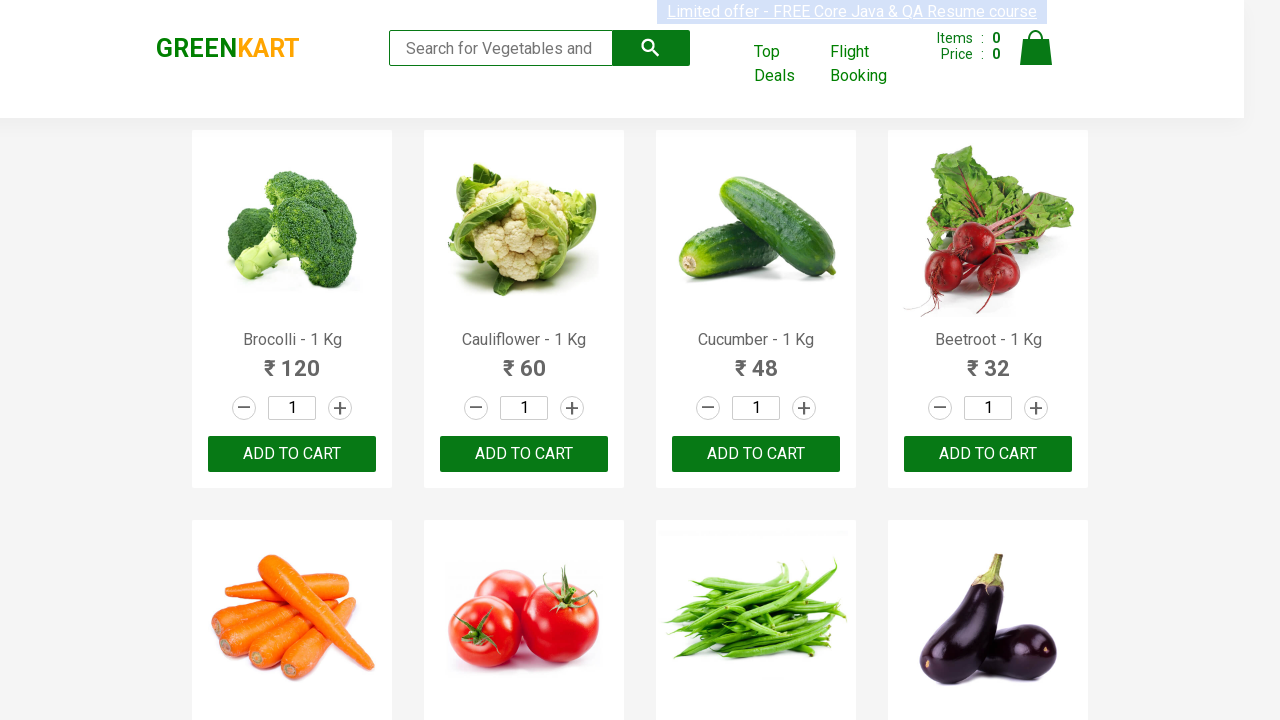

Waited for product elements to load
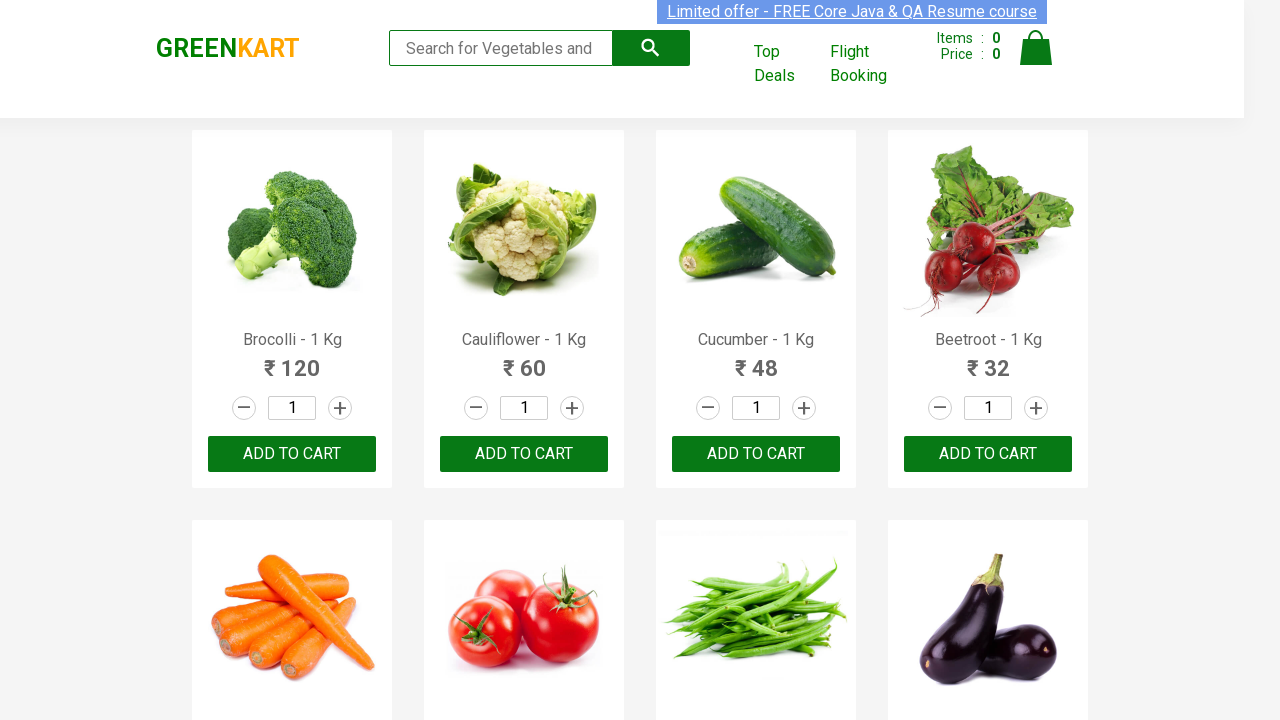

Defined grocery list with 5 items and quantities
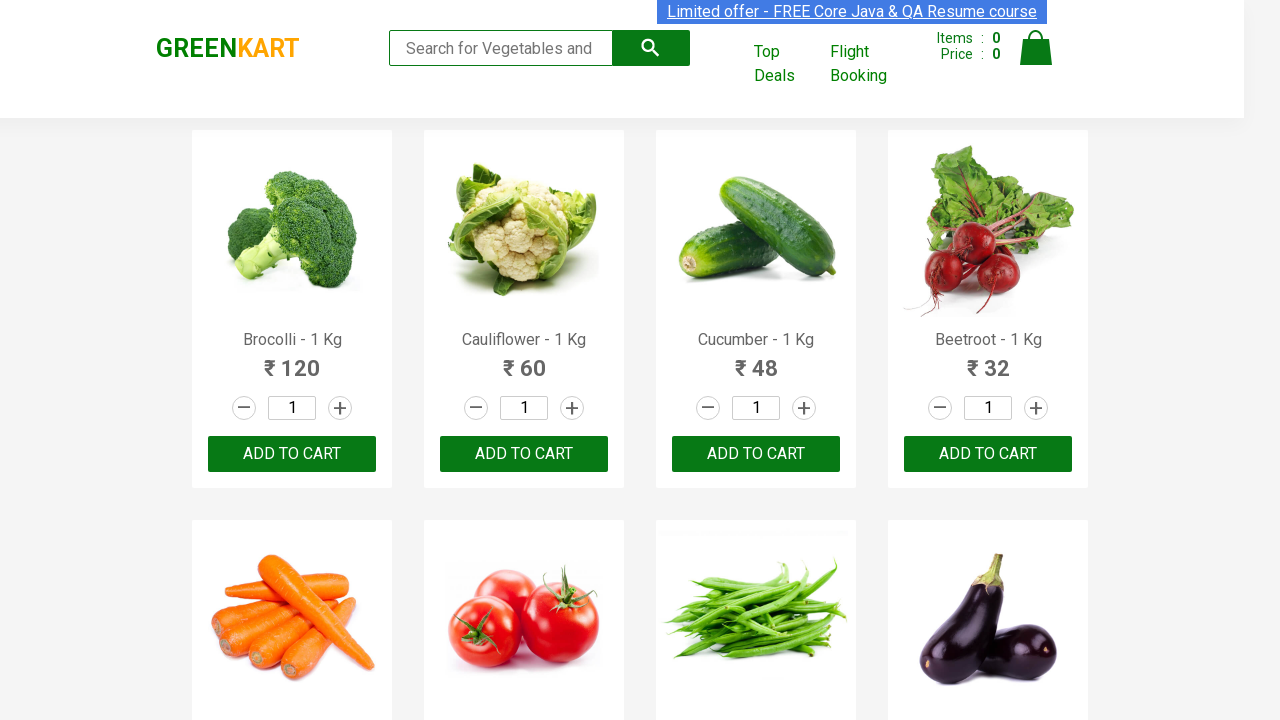

Retrieved all product elements from the page
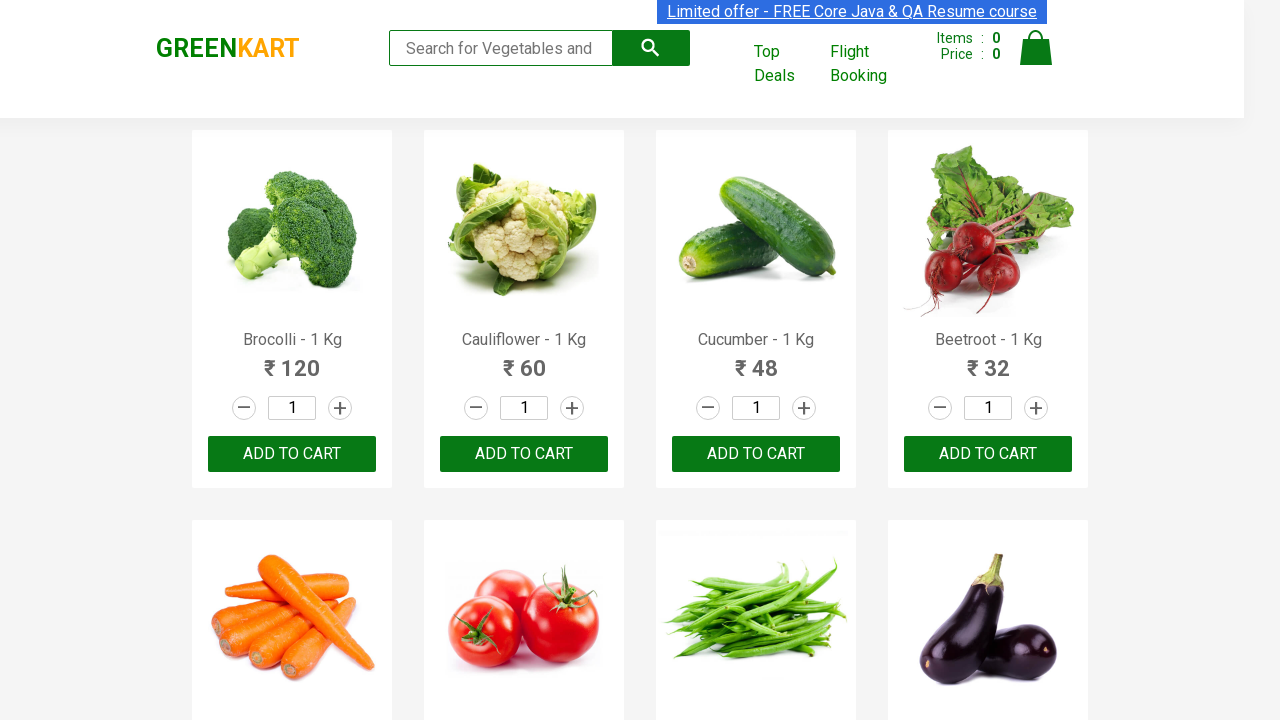

Retrieved text content from product element 1
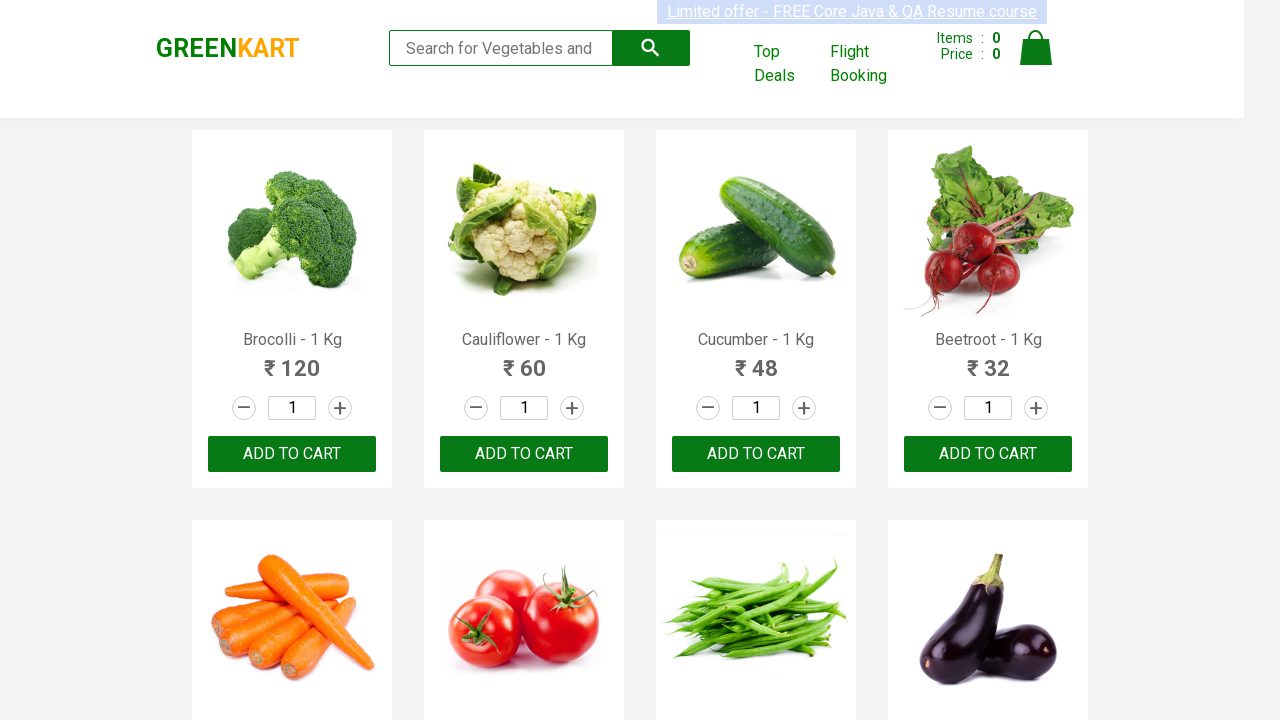

Retrieved text content from product element 2
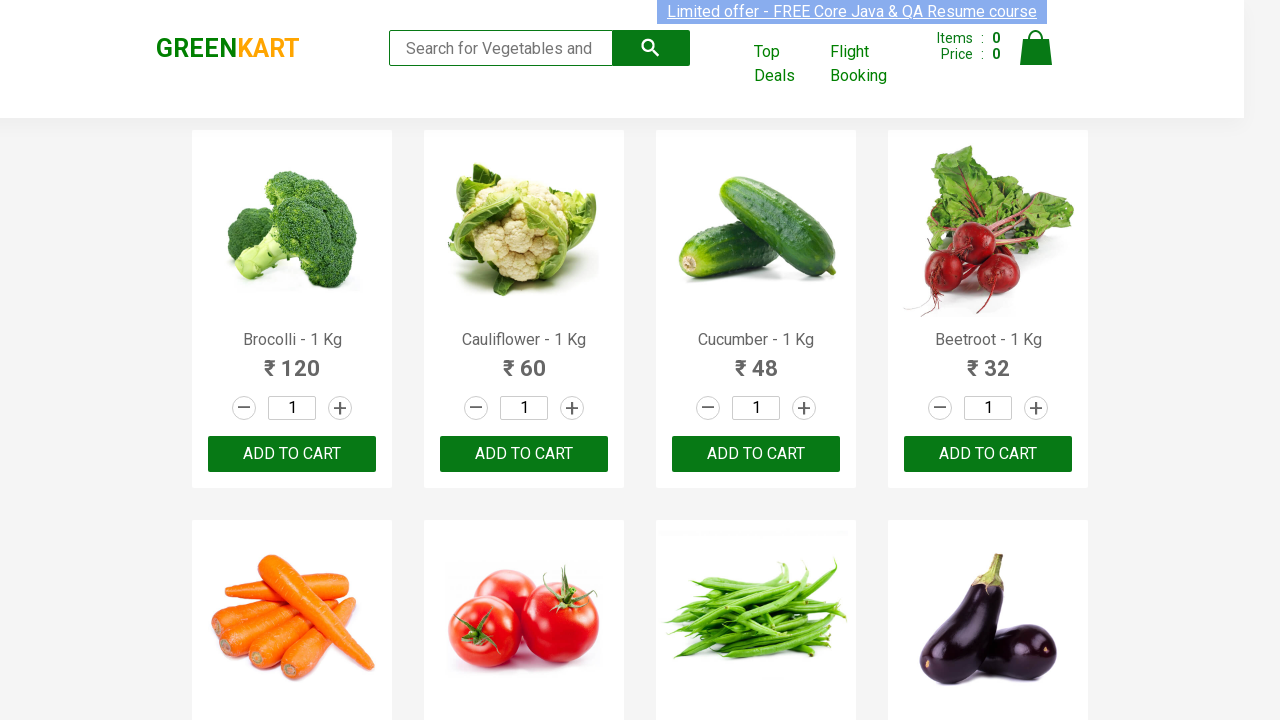

Retrieved text content from product element 3
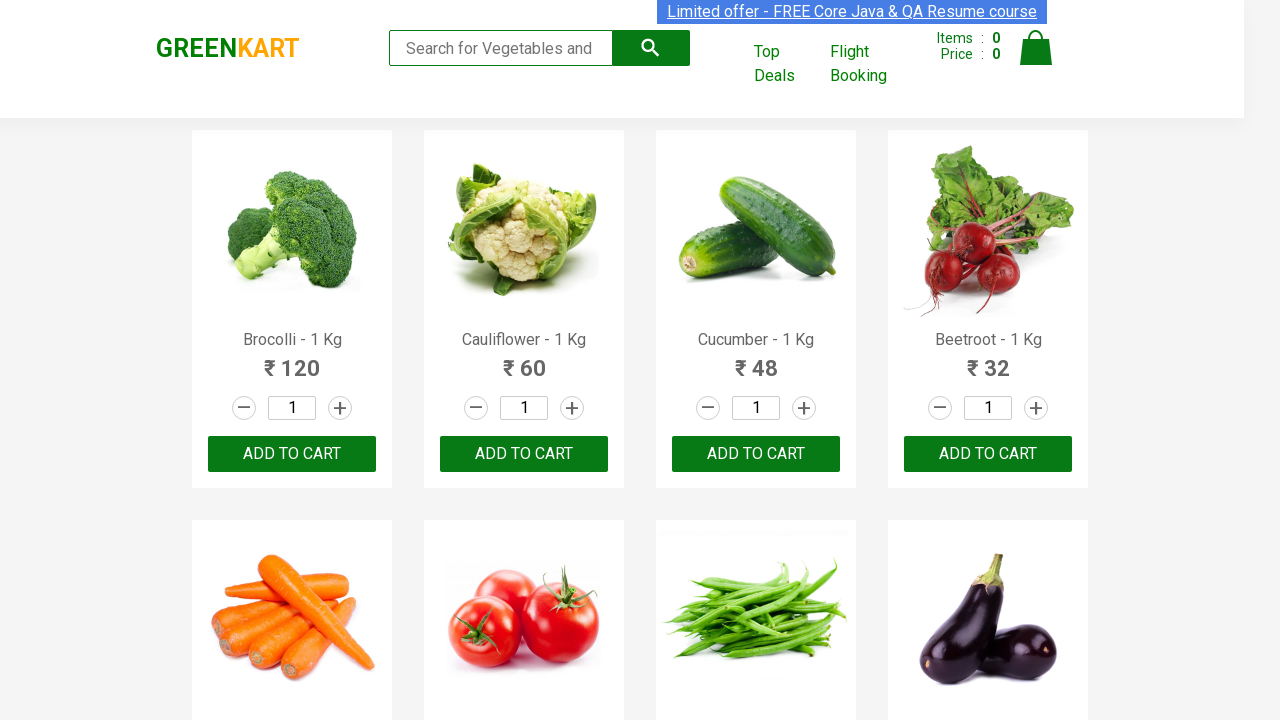

Found 'cucumber' in product list, retrieved increment buttons
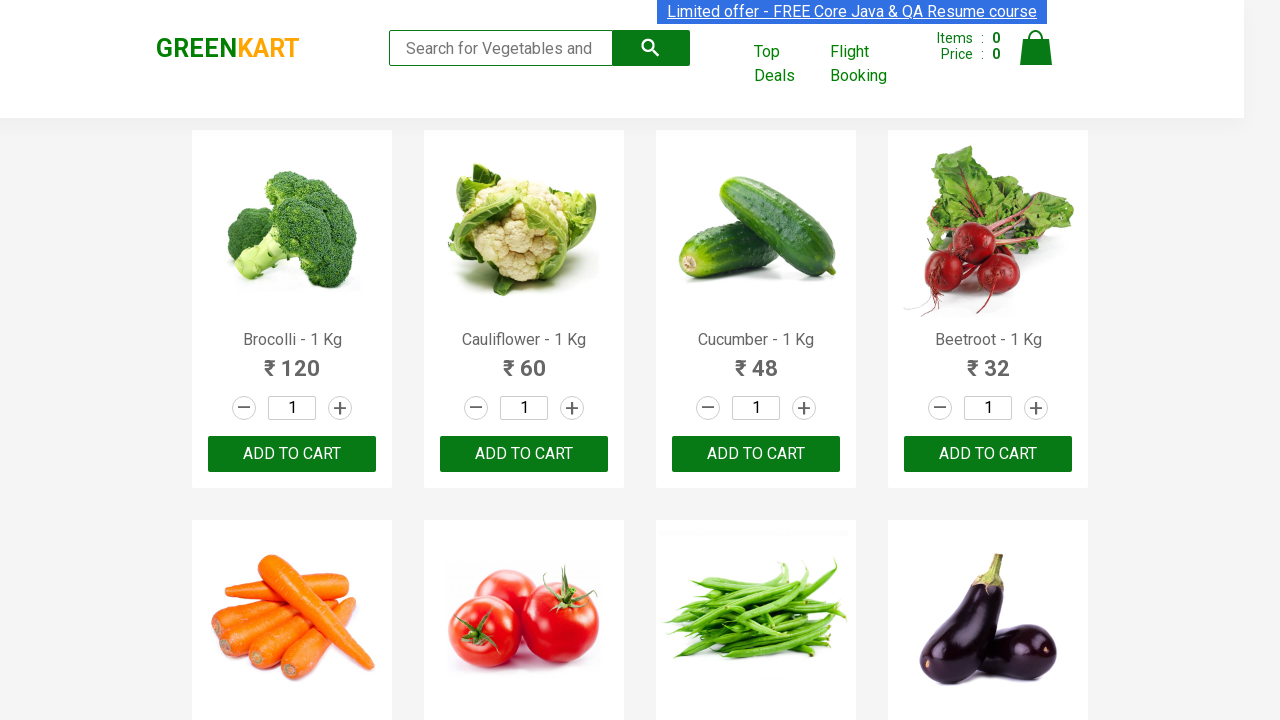

Clicked increment button for 'cucumber' (1 of 1) at (804, 408) on xpath=//a[@class='increment'] >> nth=2
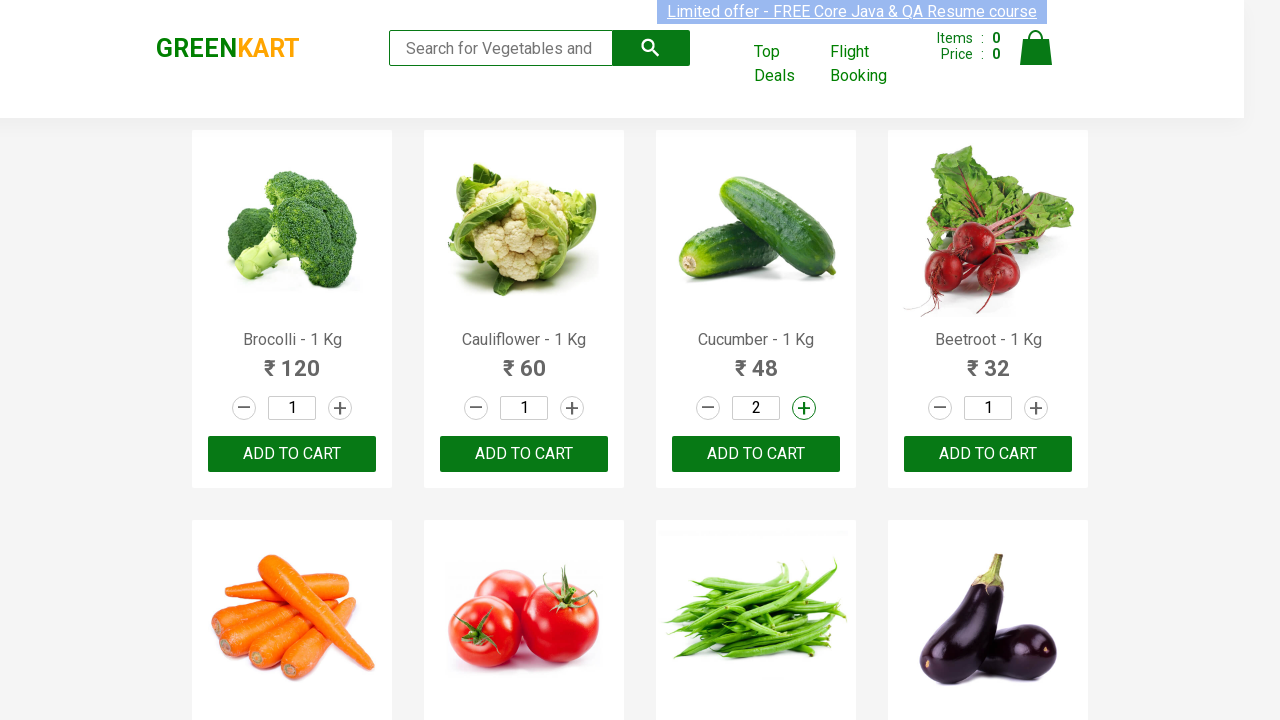

Retrieved all 'Add to cart' buttons
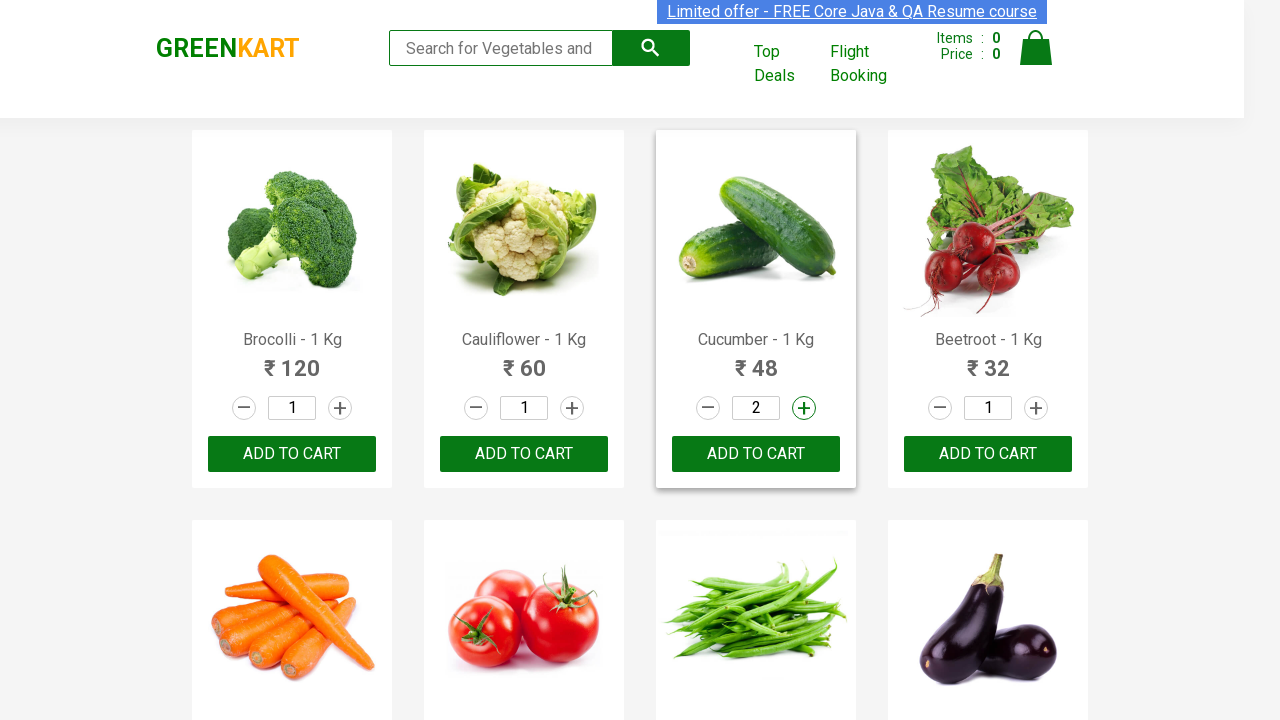

Added 'cucumber' (quantity: 2) to cart at (756, 454) on xpath=//div[@class='product']/div[3]/button >> nth=2
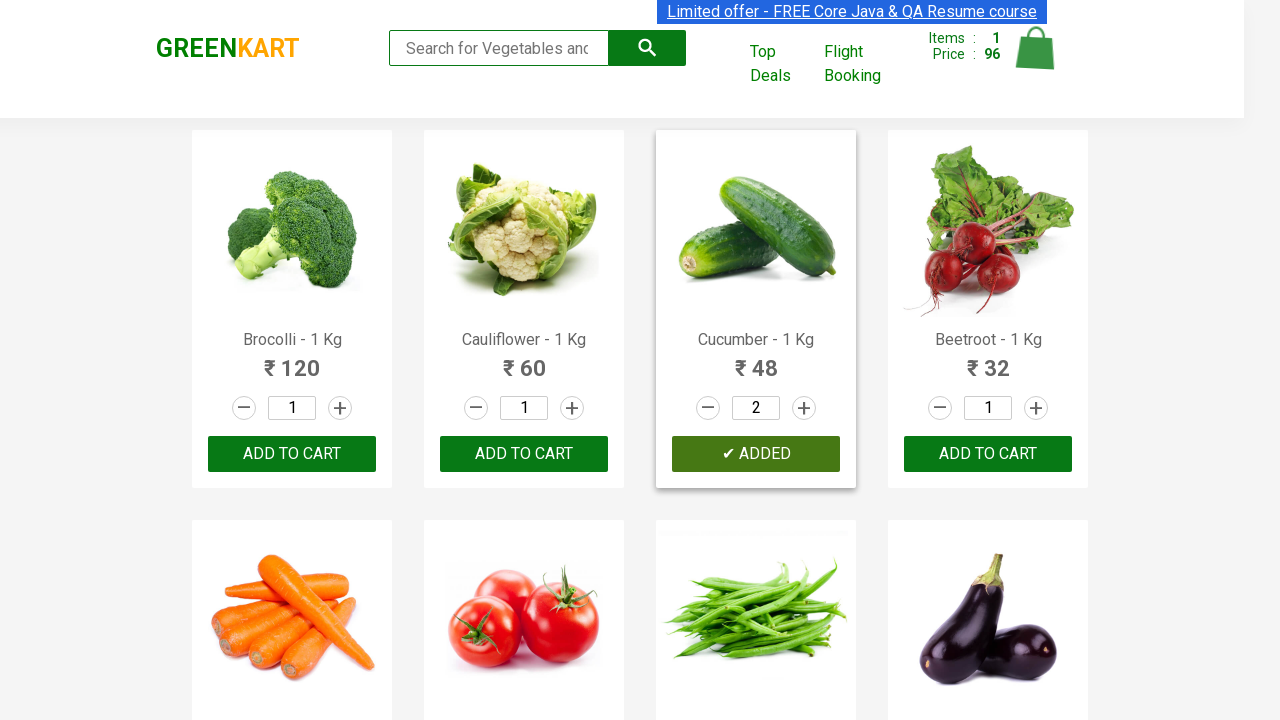

Retrieved text content from product element 4
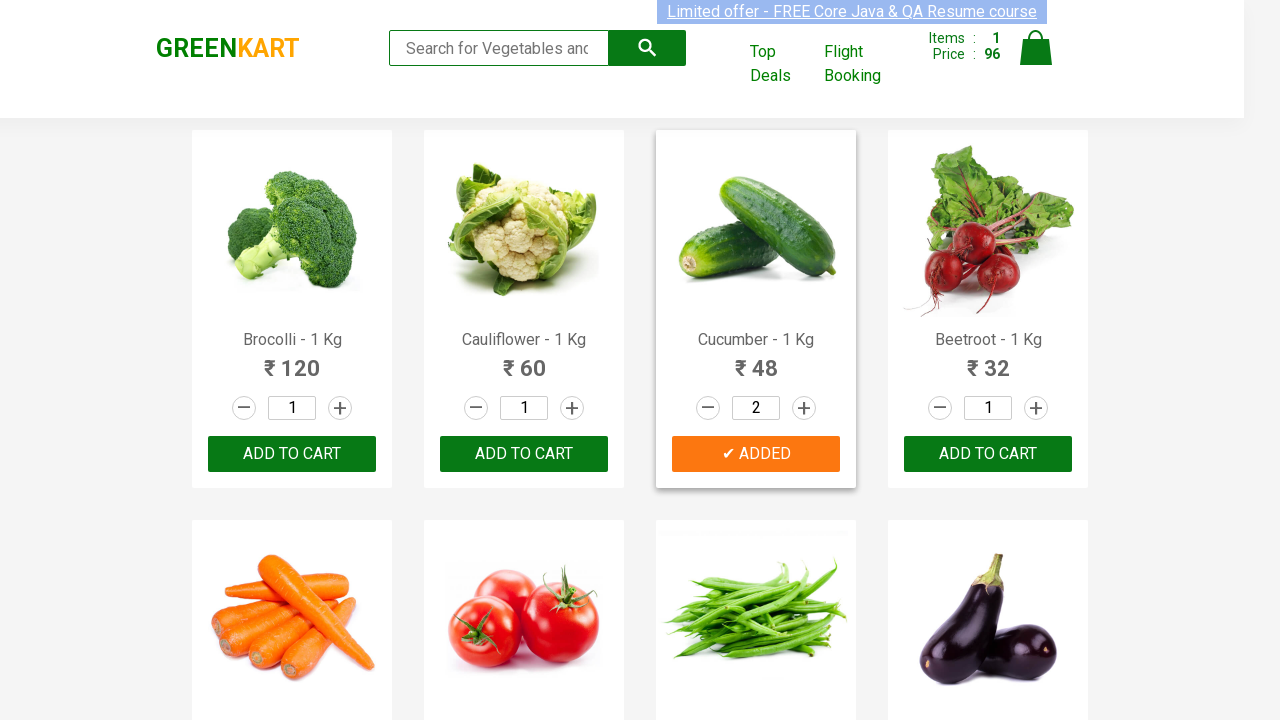

Retrieved text content from product element 5
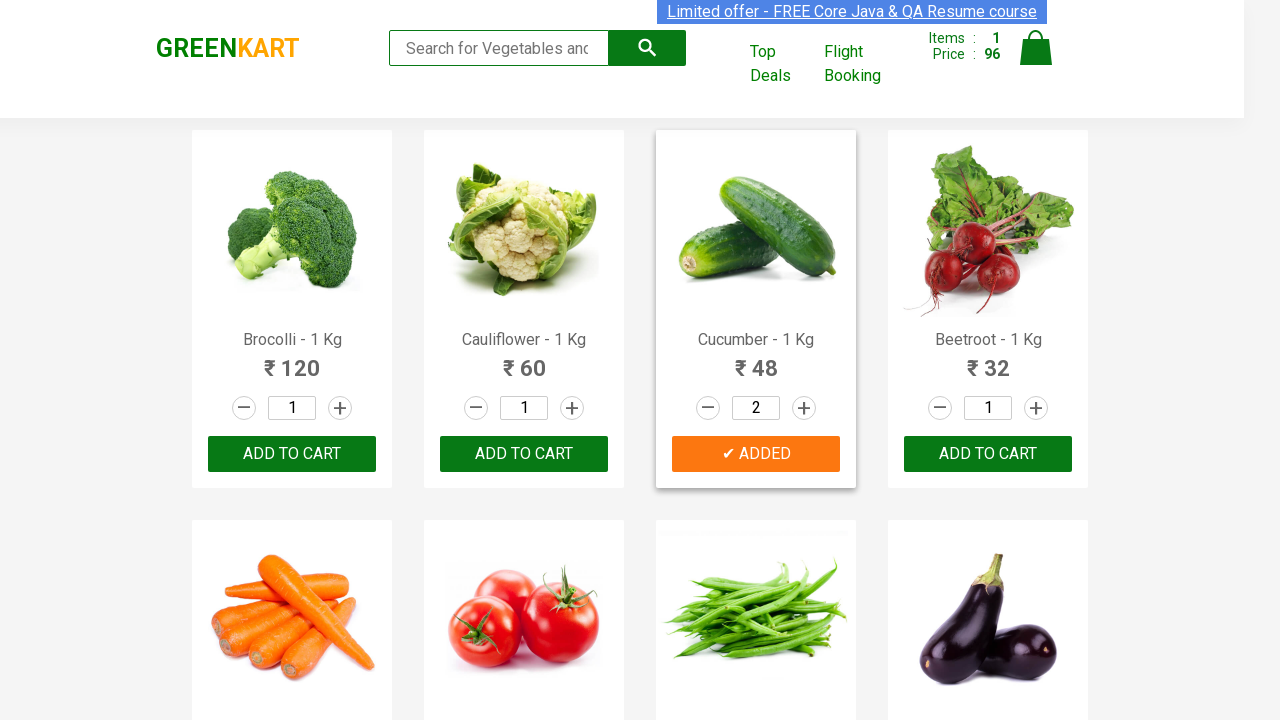

Found 'carrot' in product list, retrieved increment buttons
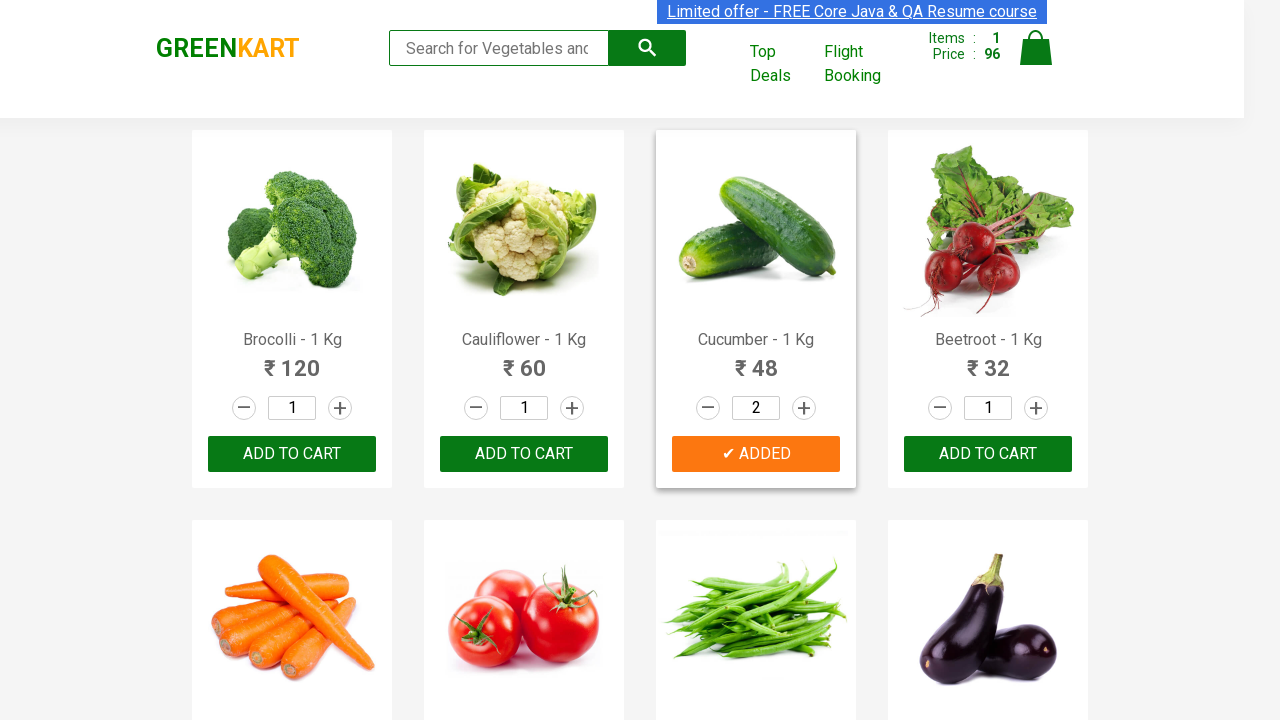

Clicked increment button for 'carrot' (1 of 4) at (340, 360) on xpath=//a[@class='increment'] >> nth=4
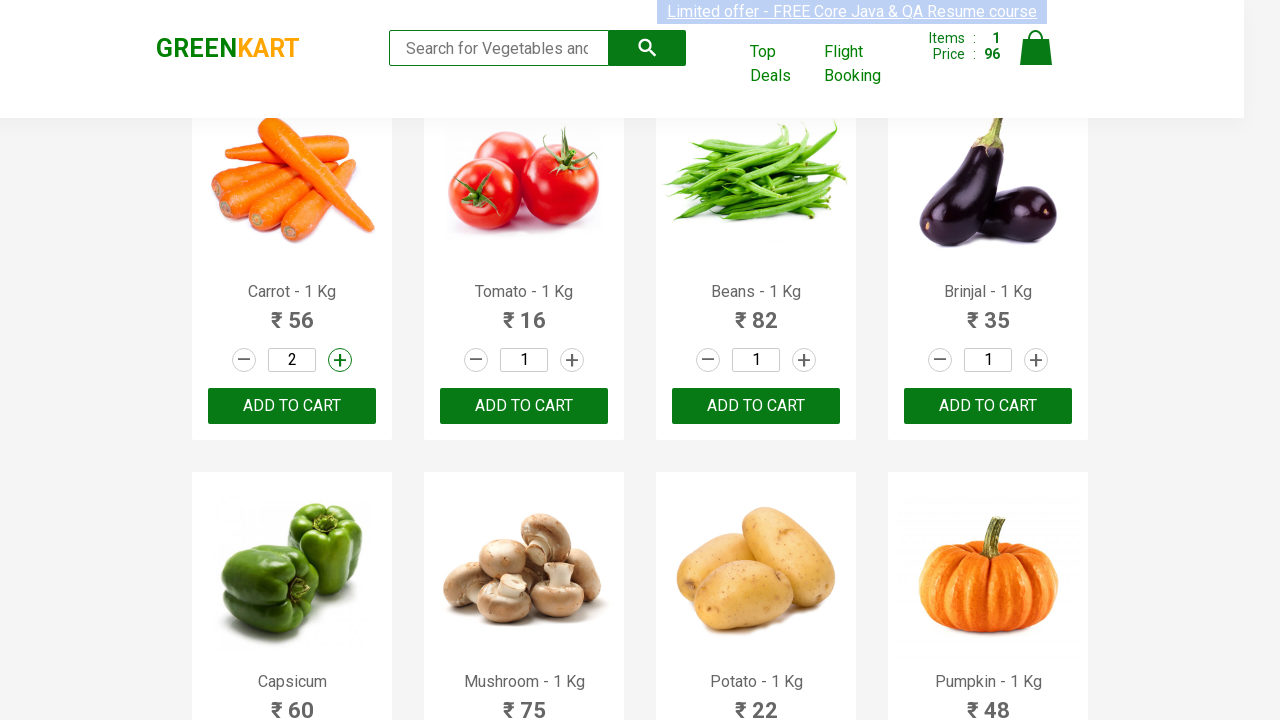

Clicked increment button for 'carrot' (2 of 4) at (340, 360) on xpath=//a[@class='increment'] >> nth=4
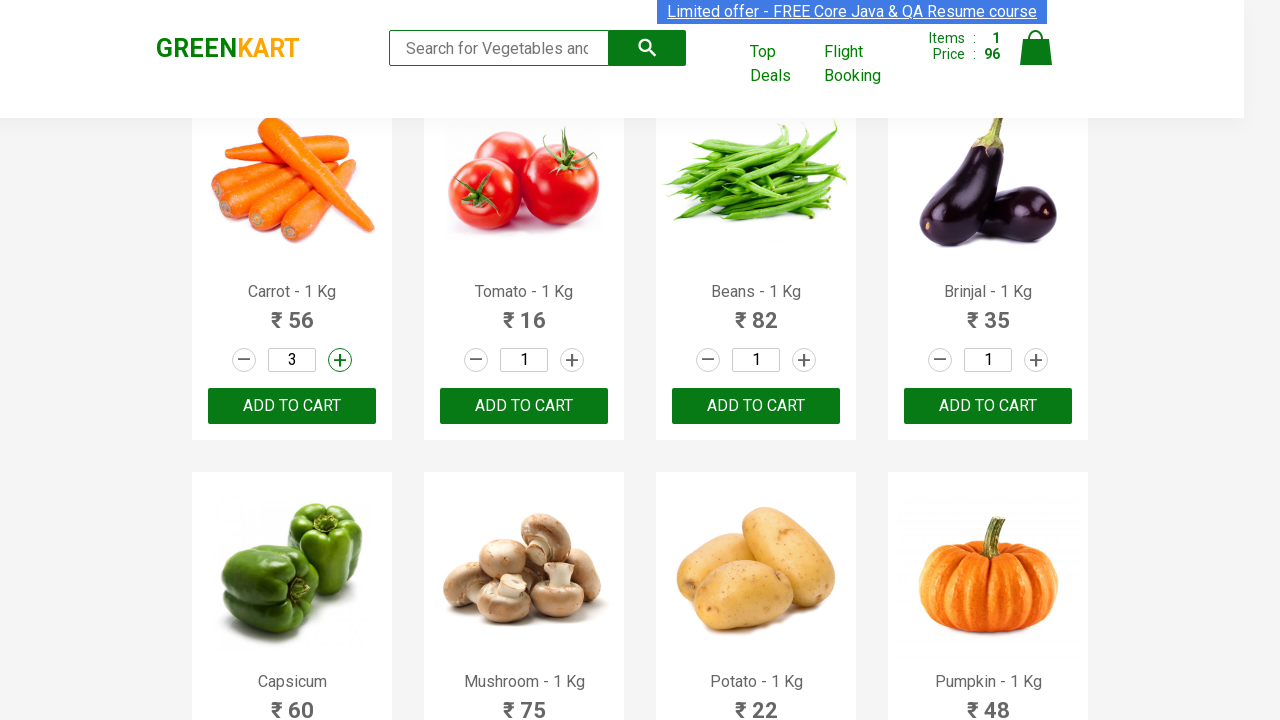

Clicked increment button for 'carrot' (3 of 4) at (340, 360) on xpath=//a[@class='increment'] >> nth=4
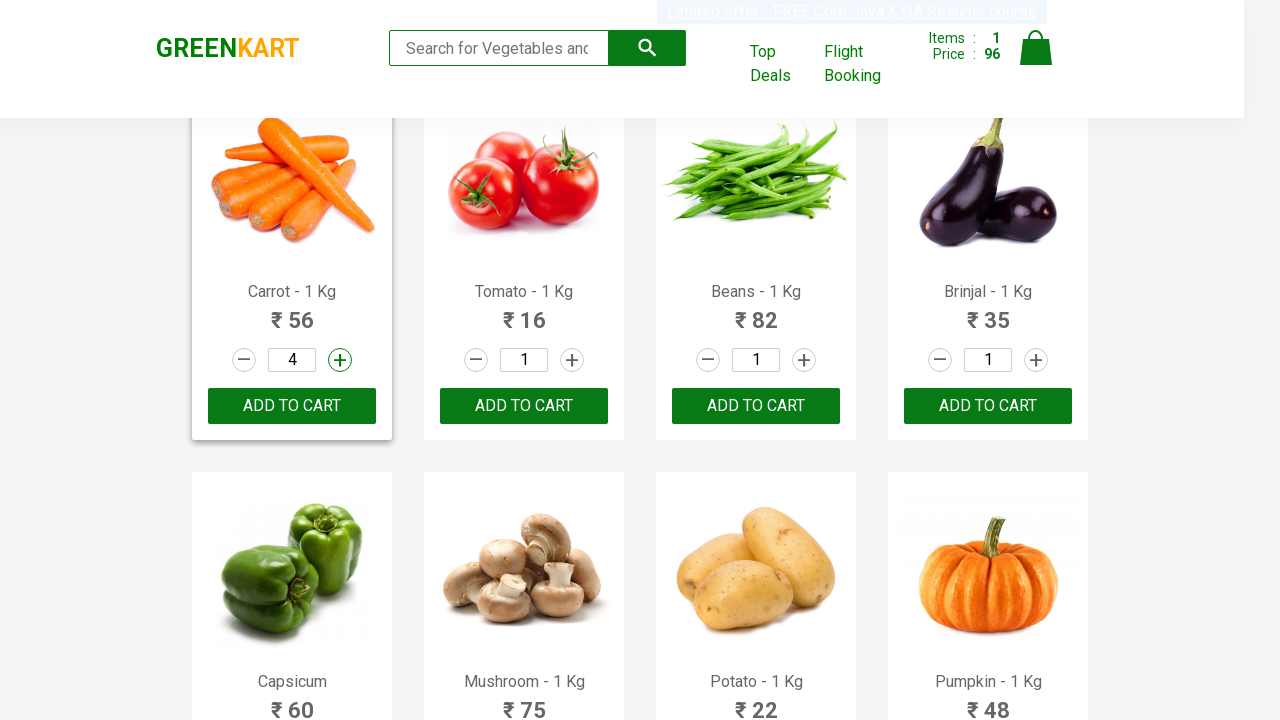

Clicked increment button for 'carrot' (4 of 4) at (340, 360) on xpath=//a[@class='increment'] >> nth=4
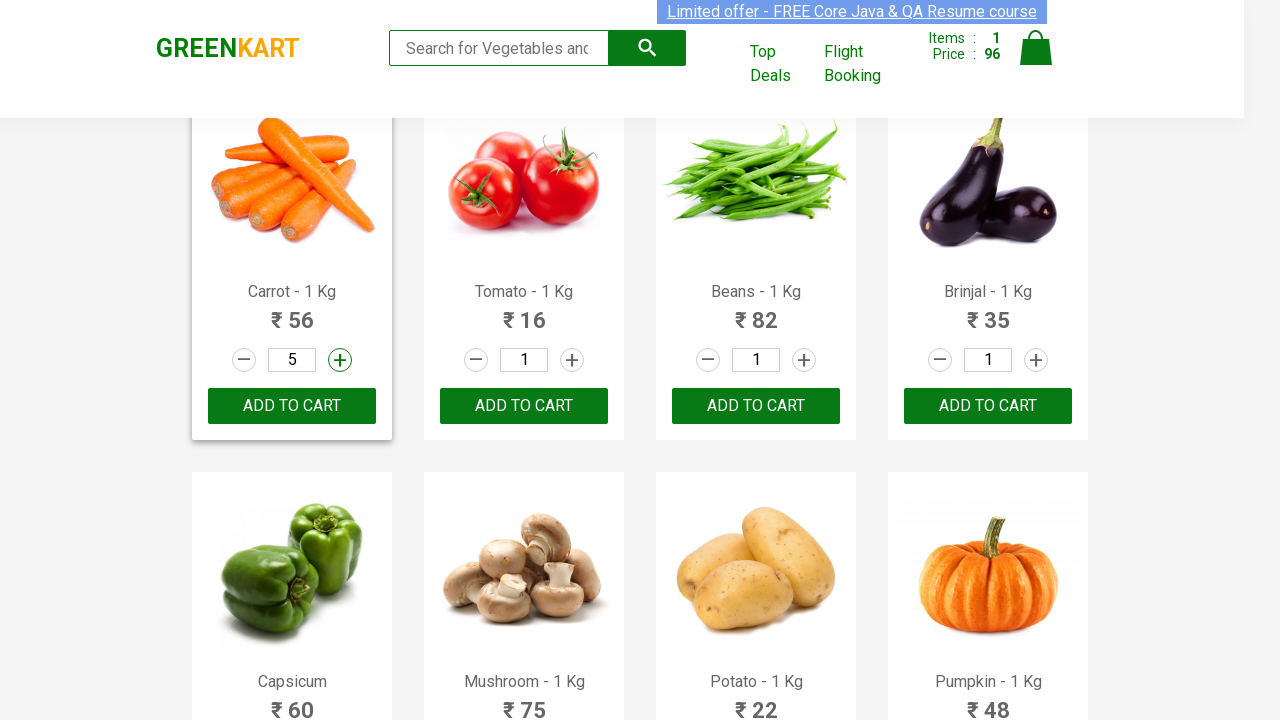

Retrieved all 'Add to cart' buttons
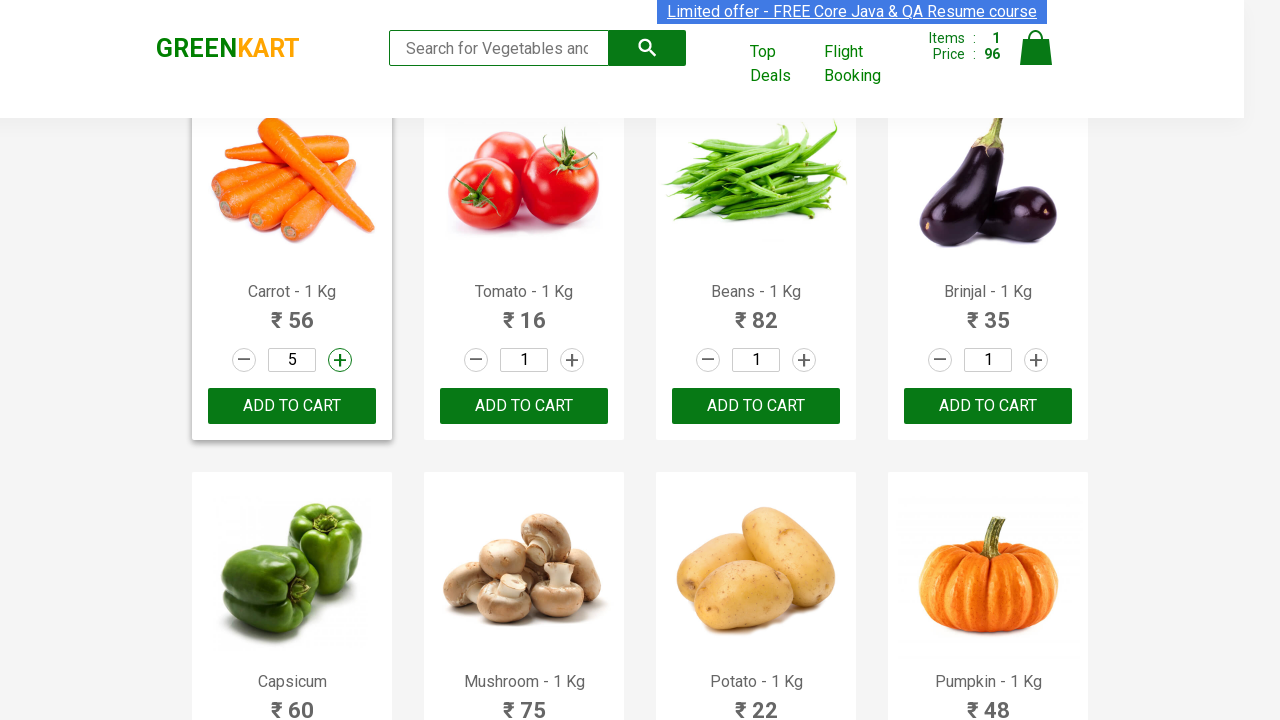

Added 'carrot' (quantity: 5) to cart at (292, 406) on xpath=//div[@class='product']/div[3]/button >> nth=4
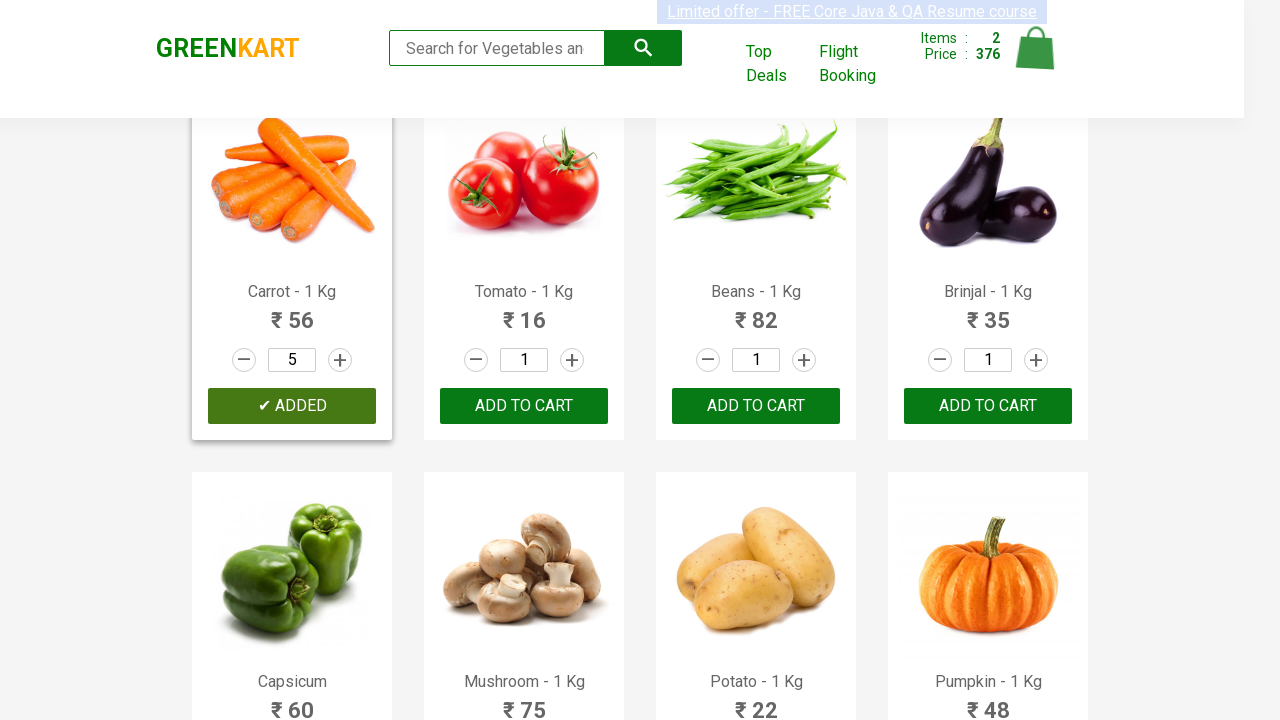

Retrieved text content from product element 6
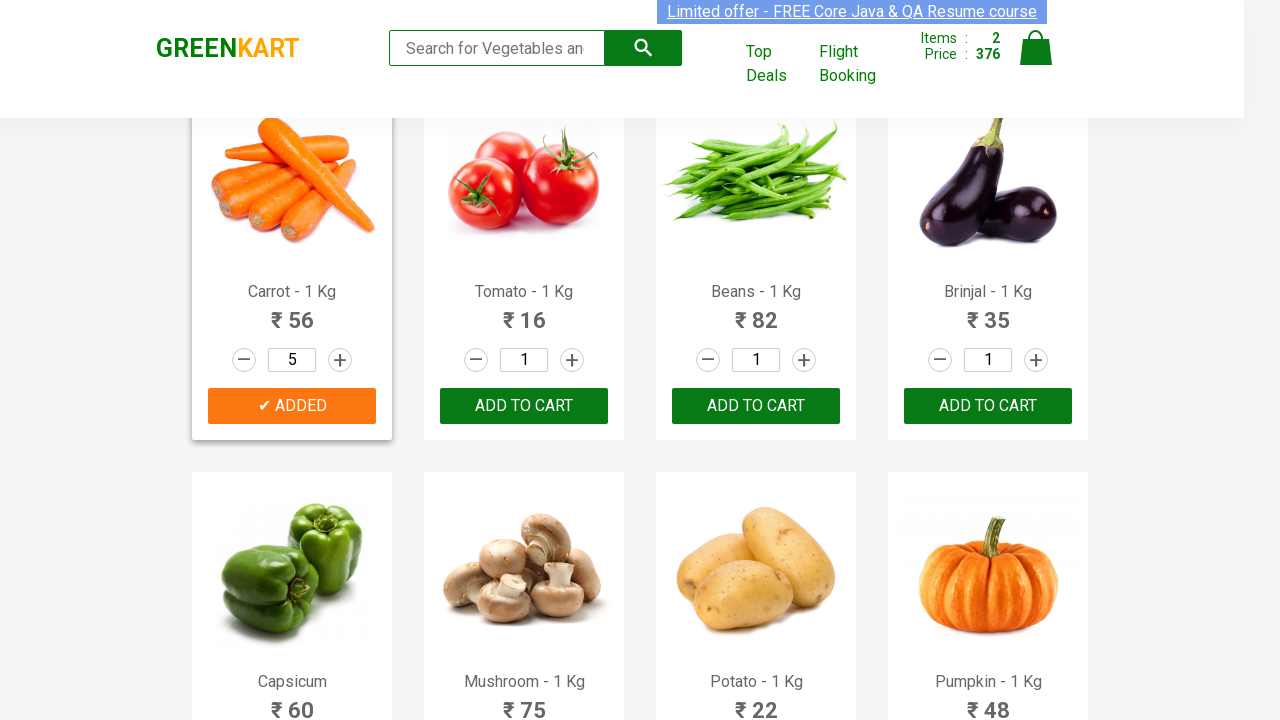

Found 'tomato' in product list, retrieved increment buttons
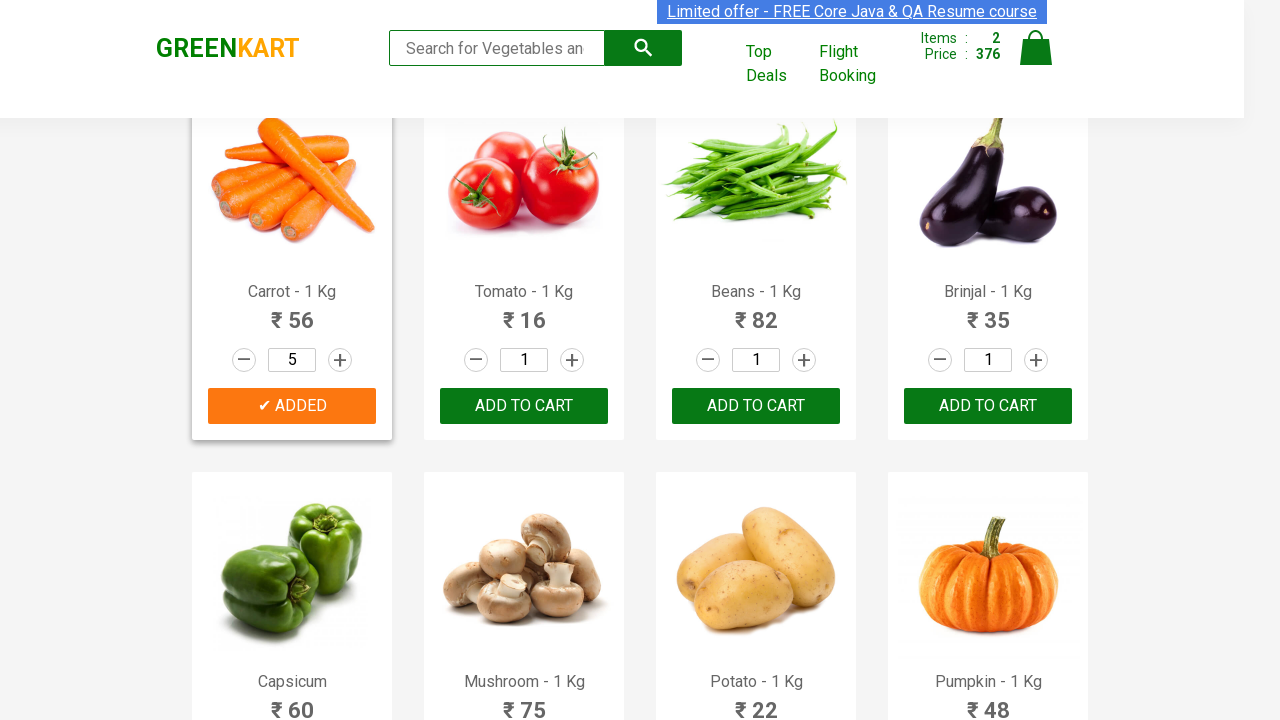

Retrieved all 'Add to cart' buttons
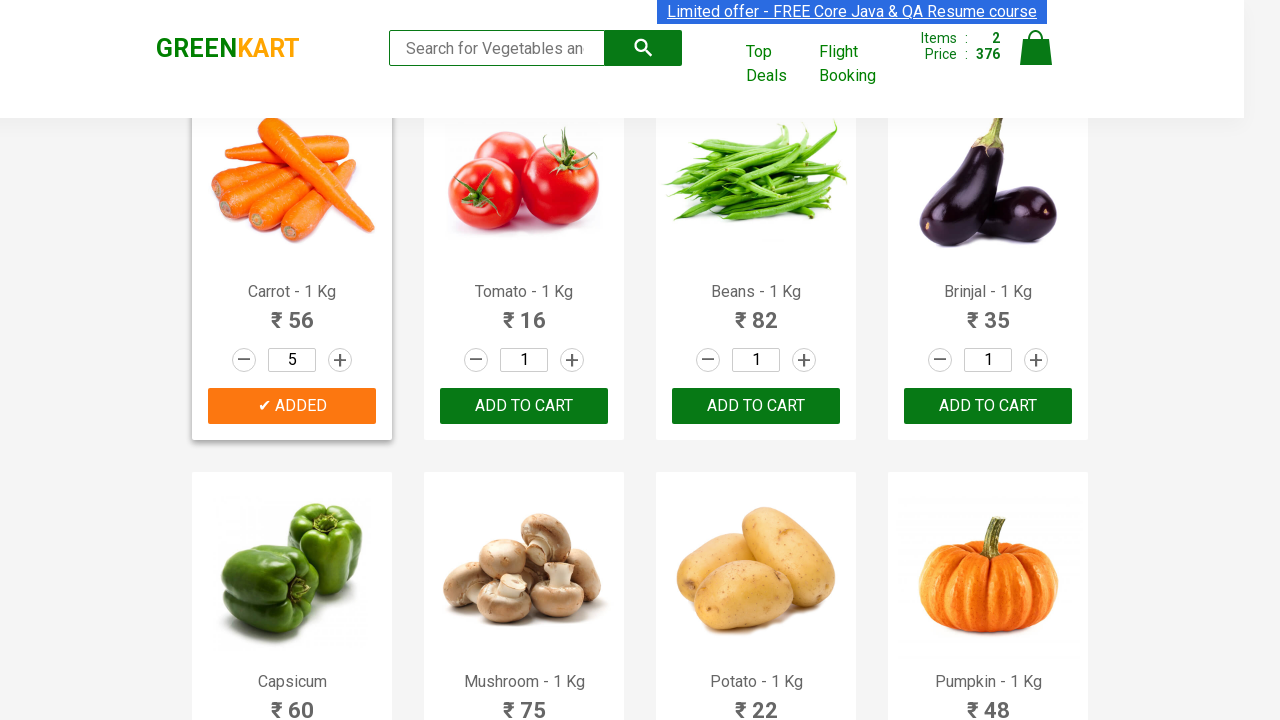

Added 'tomato' (quantity: 1) to cart at (524, 406) on xpath=//div[@class='product']/div[3]/button >> nth=5
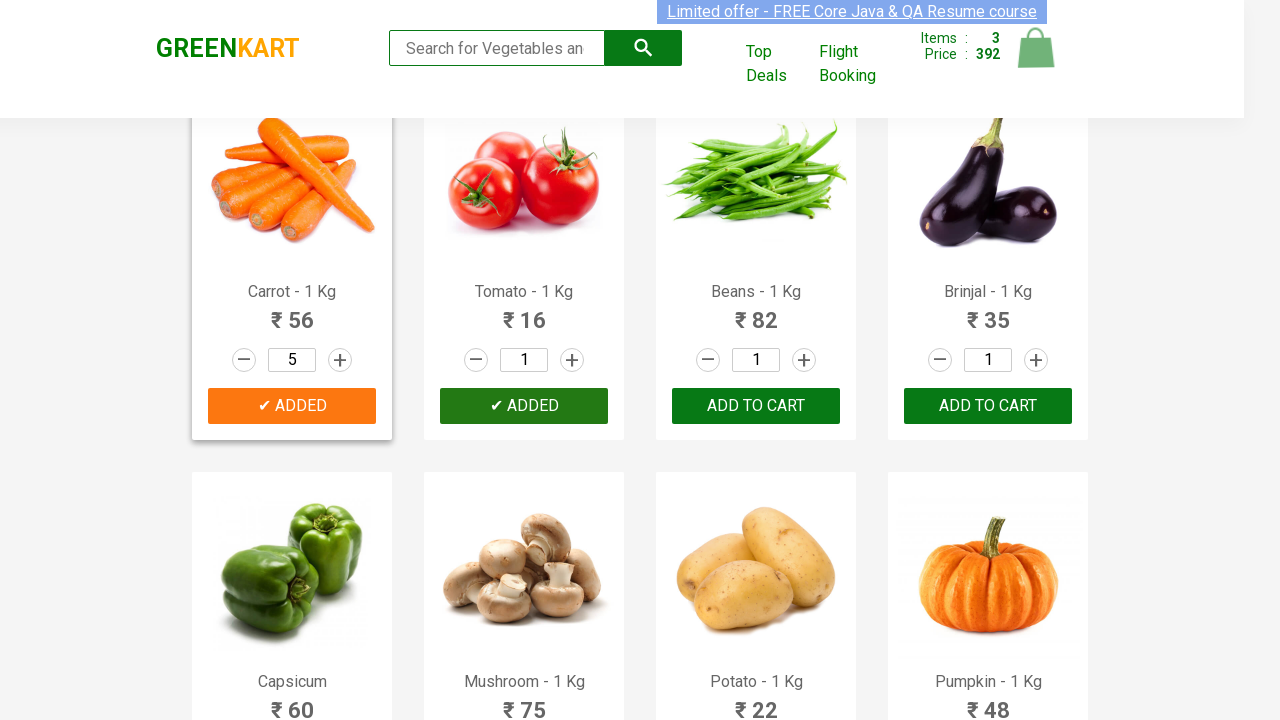

Retrieved text content from product element 7
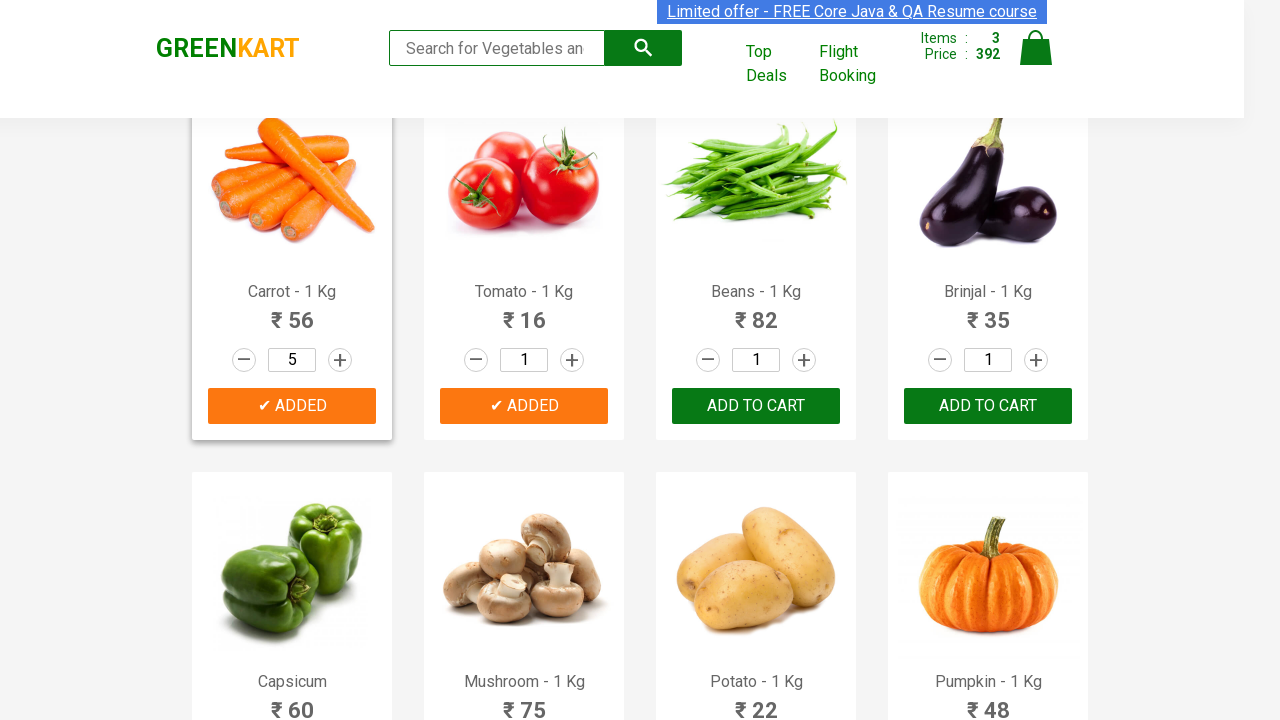

Found 'beans' in product list, retrieved increment buttons
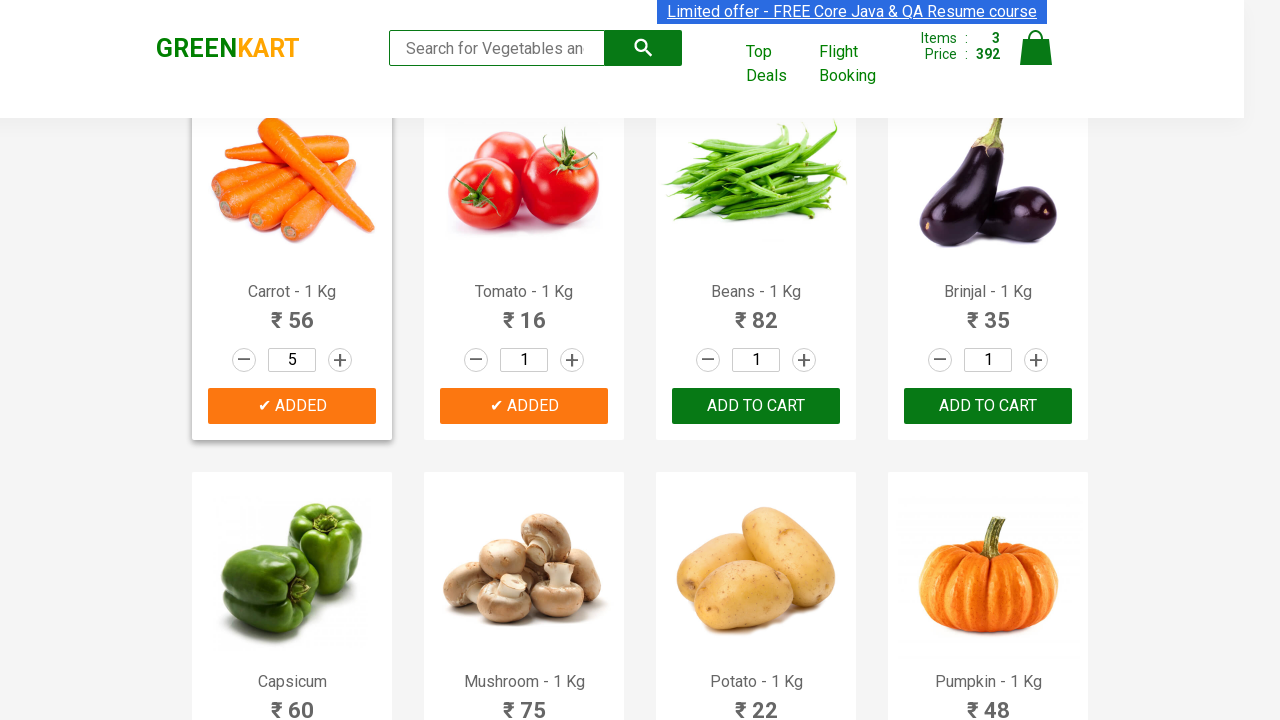

Retrieved all 'Add to cart' buttons
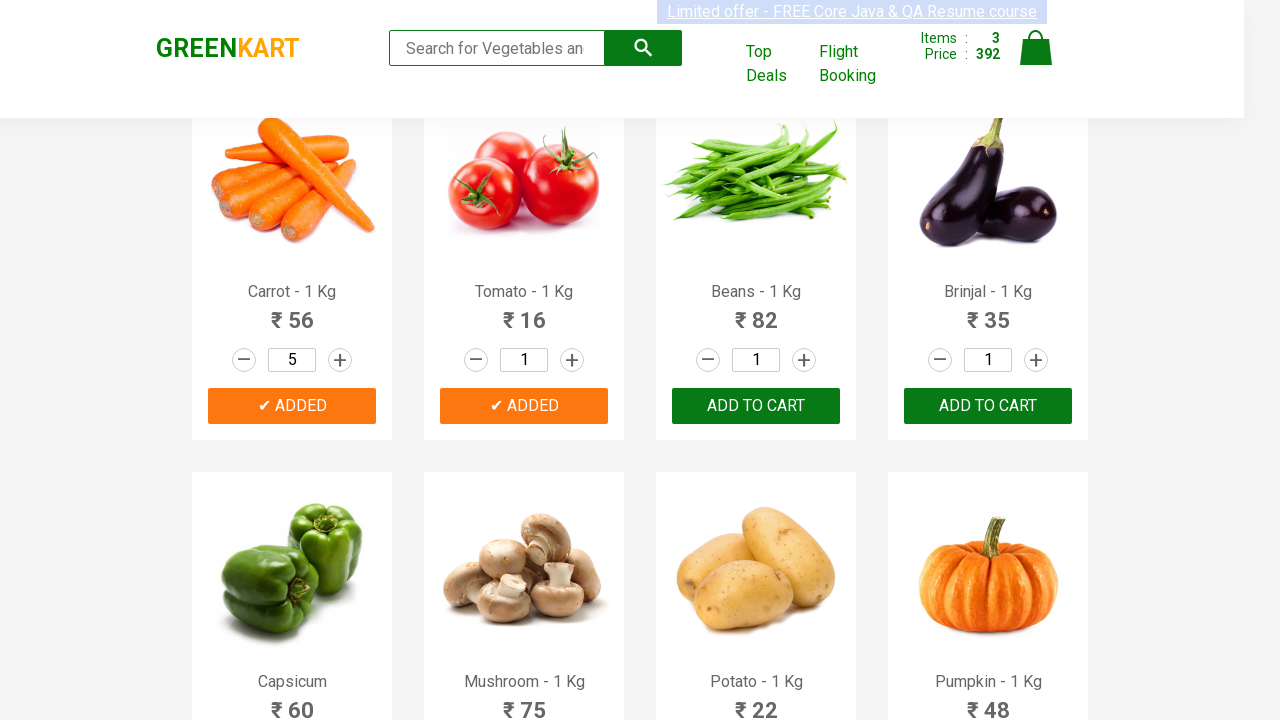

Added 'beans' (quantity: 1) to cart at (756, 406) on xpath=//div[@class='product']/div[3]/button >> nth=6
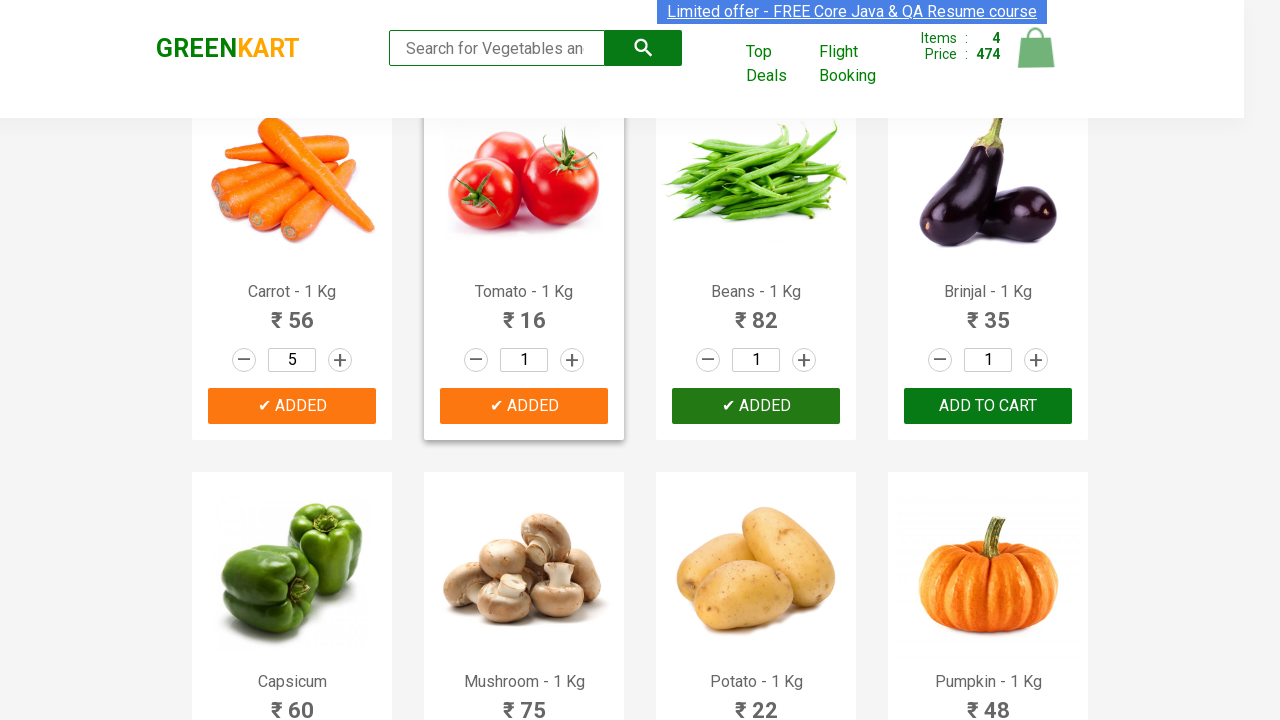

Retrieved text content from product element 8
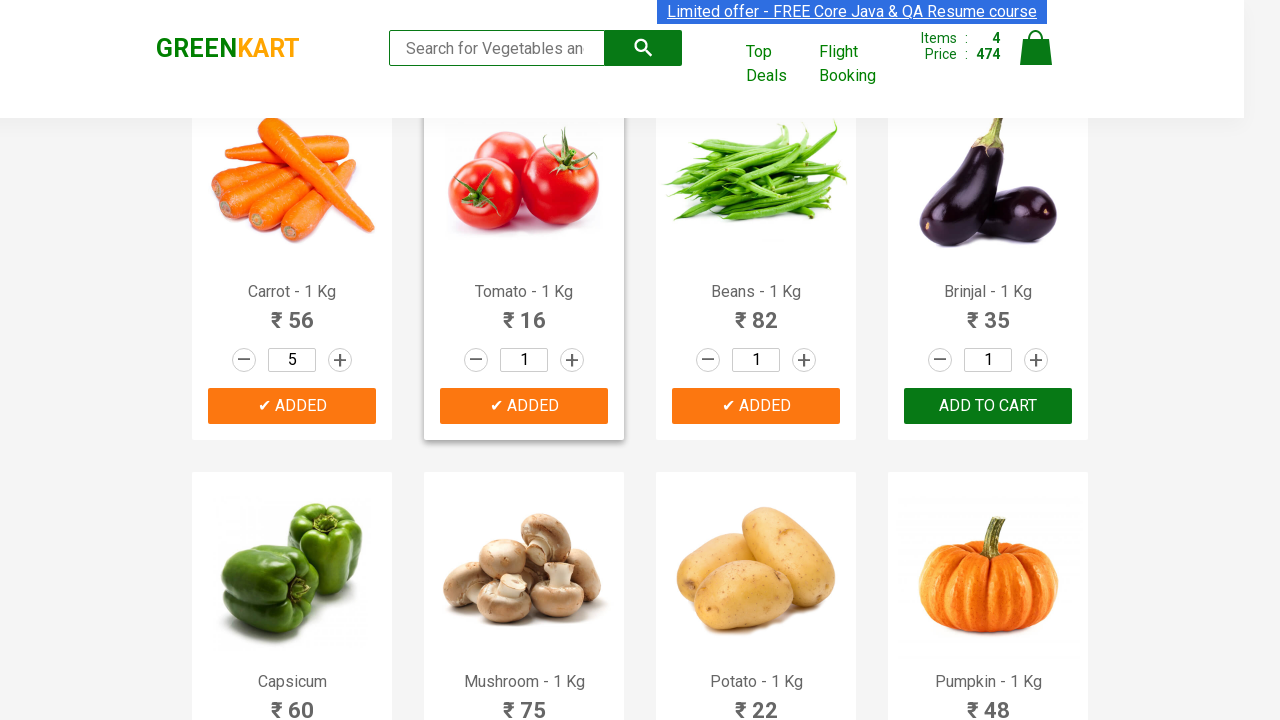

Found 'brinjal' in product list, retrieved increment buttons
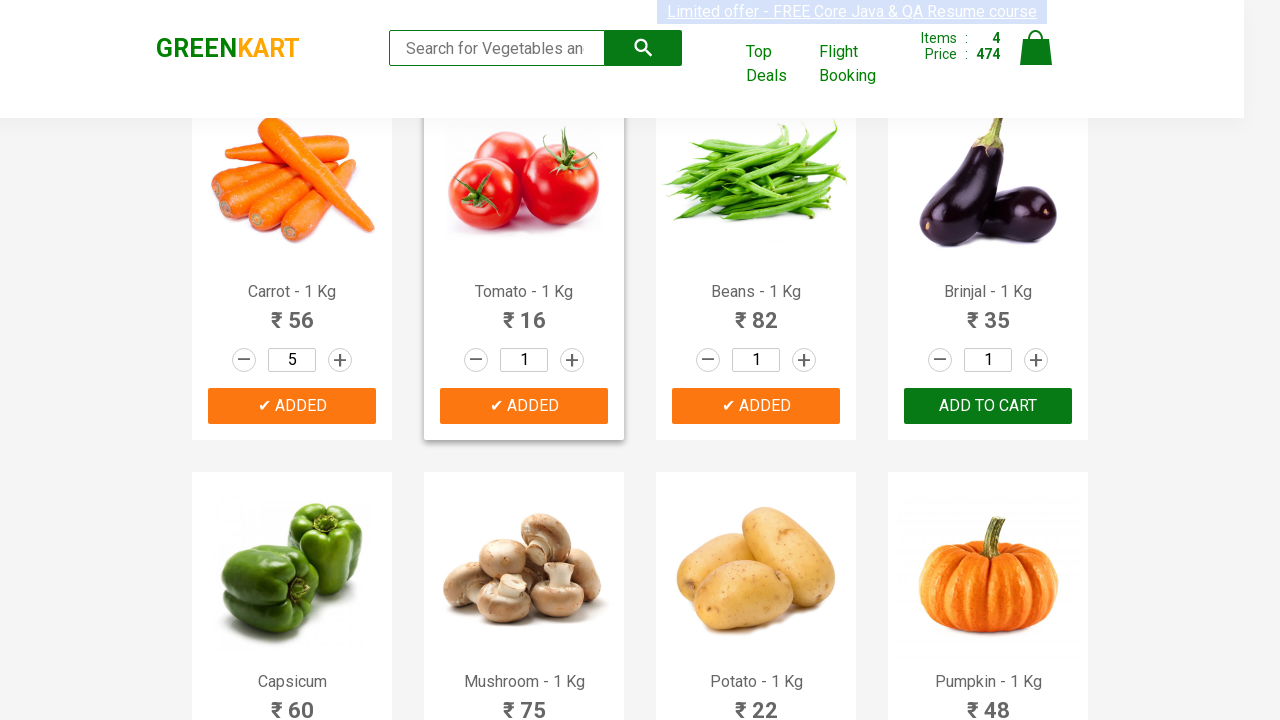

Clicked increment button for 'brinjal' (1 of 5) at (1036, 360) on xpath=//a[@class='increment'] >> nth=7
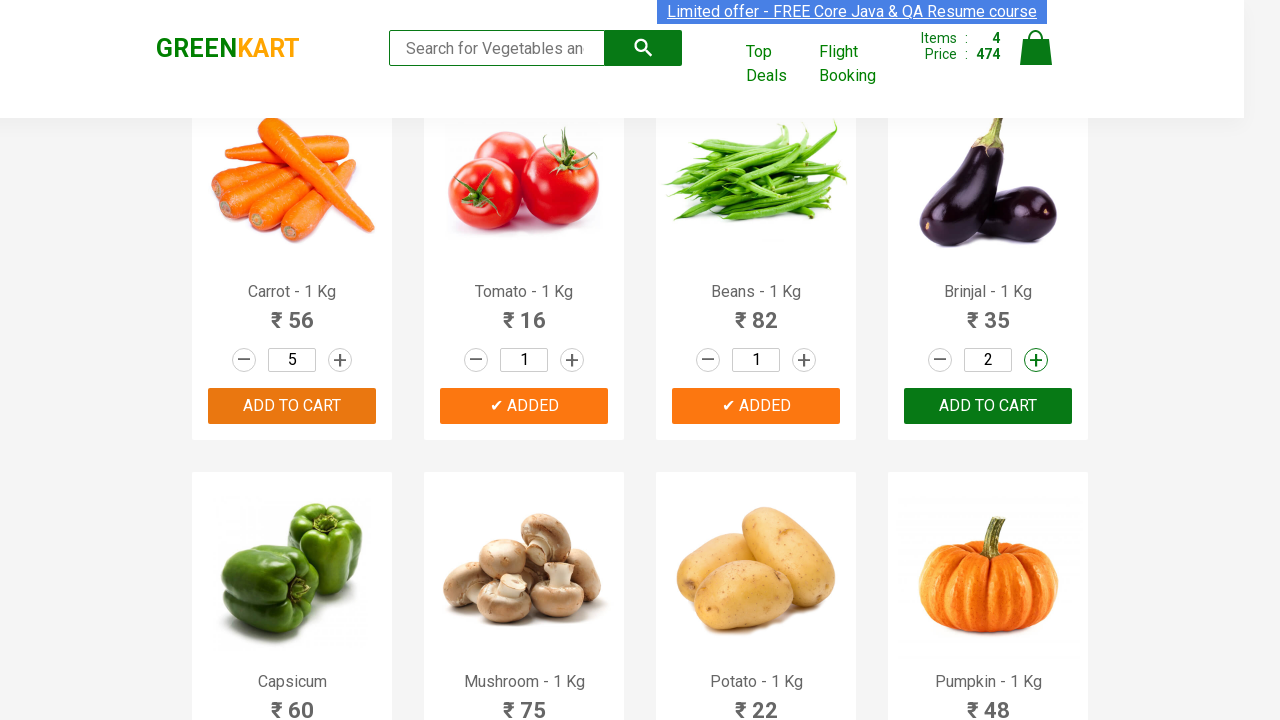

Clicked increment button for 'brinjal' (2 of 5) at (1036, 360) on xpath=//a[@class='increment'] >> nth=7
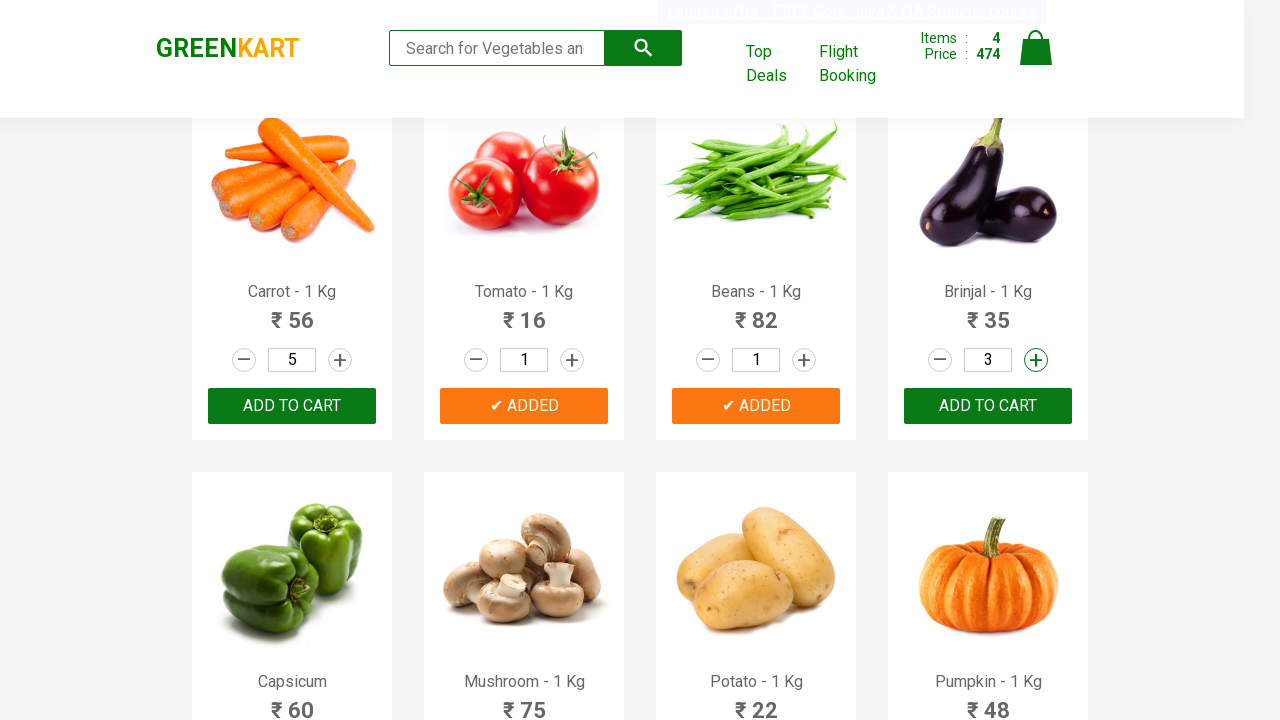

Clicked increment button for 'brinjal' (3 of 5) at (1036, 360) on xpath=//a[@class='increment'] >> nth=7
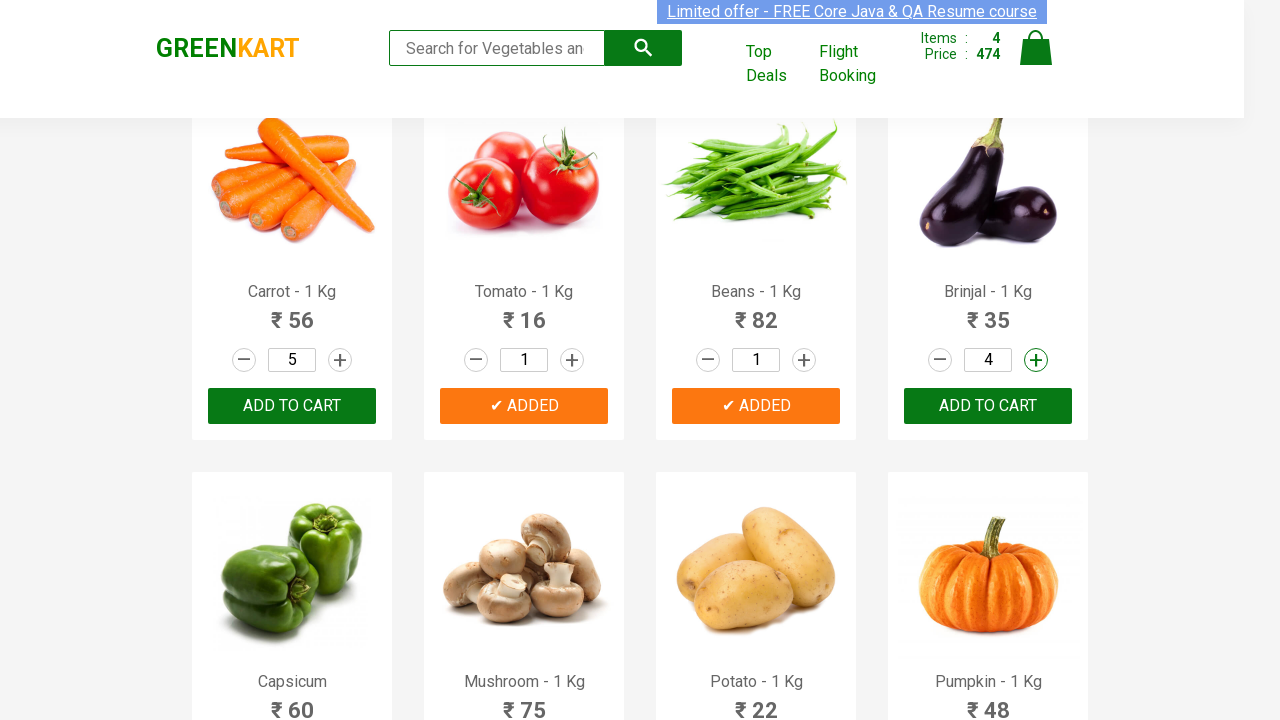

Clicked increment button for 'brinjal' (4 of 5) at (1036, 360) on xpath=//a[@class='increment'] >> nth=7
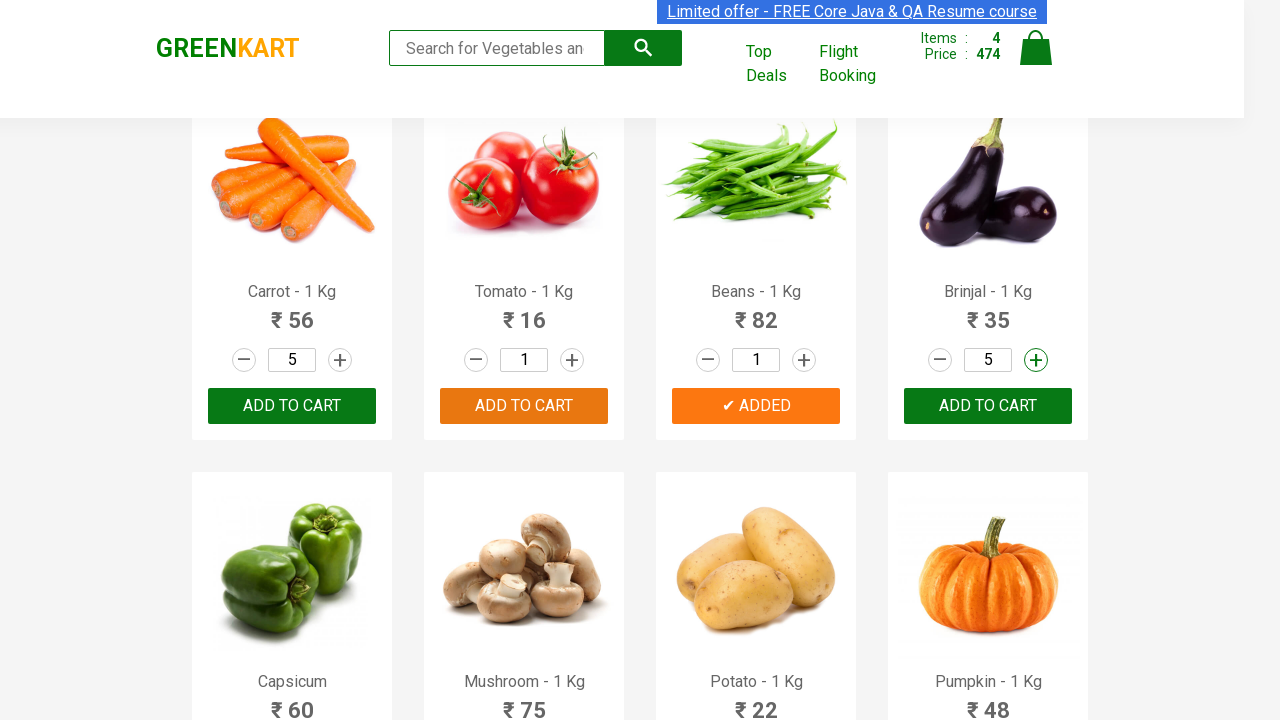

Clicked increment button for 'brinjal' (5 of 5) at (1036, 360) on xpath=//a[@class='increment'] >> nth=7
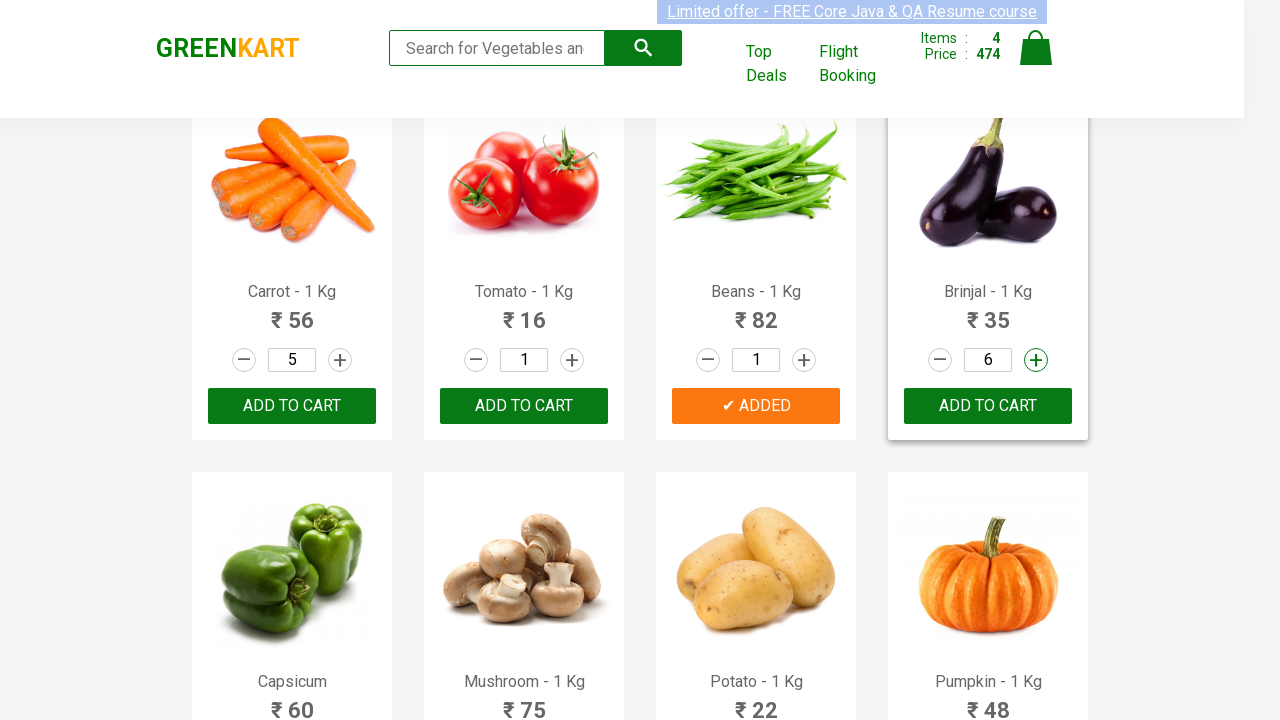

Retrieved all 'Add to cart' buttons
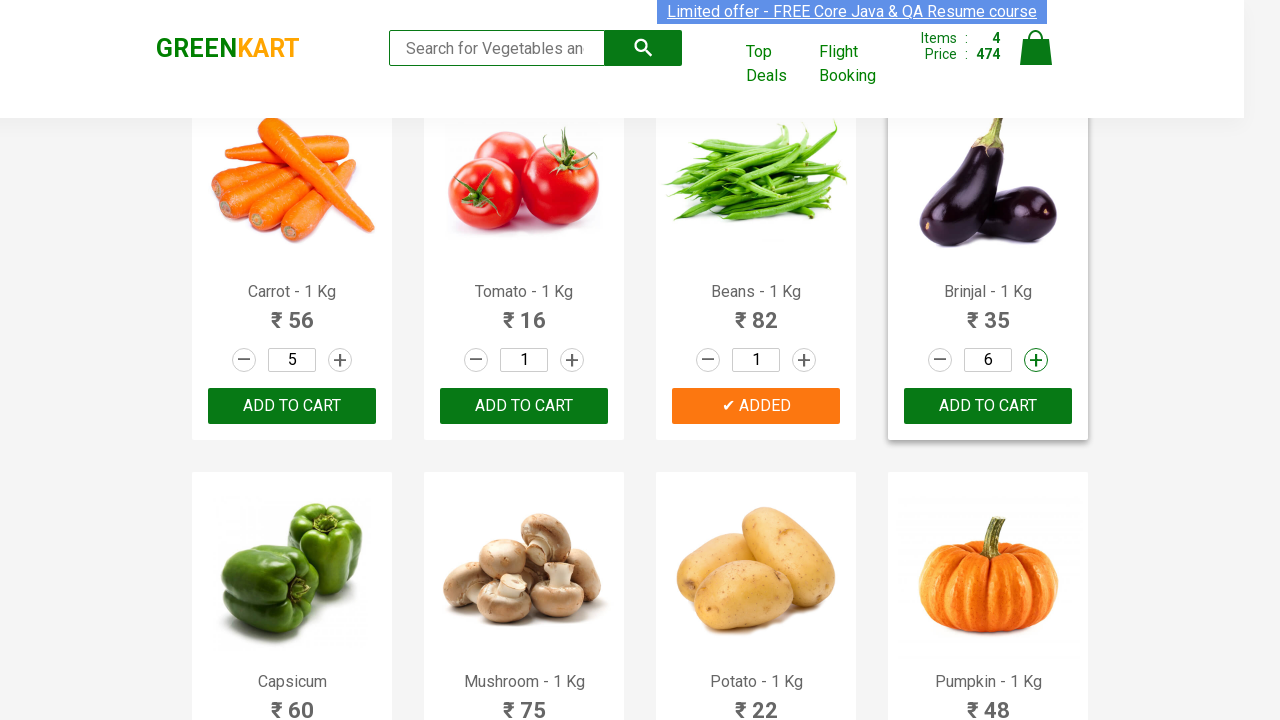

Added 'brinjal' (quantity: 6) to cart at (988, 406) on xpath=//div[@class='product']/div[3]/button >> nth=7
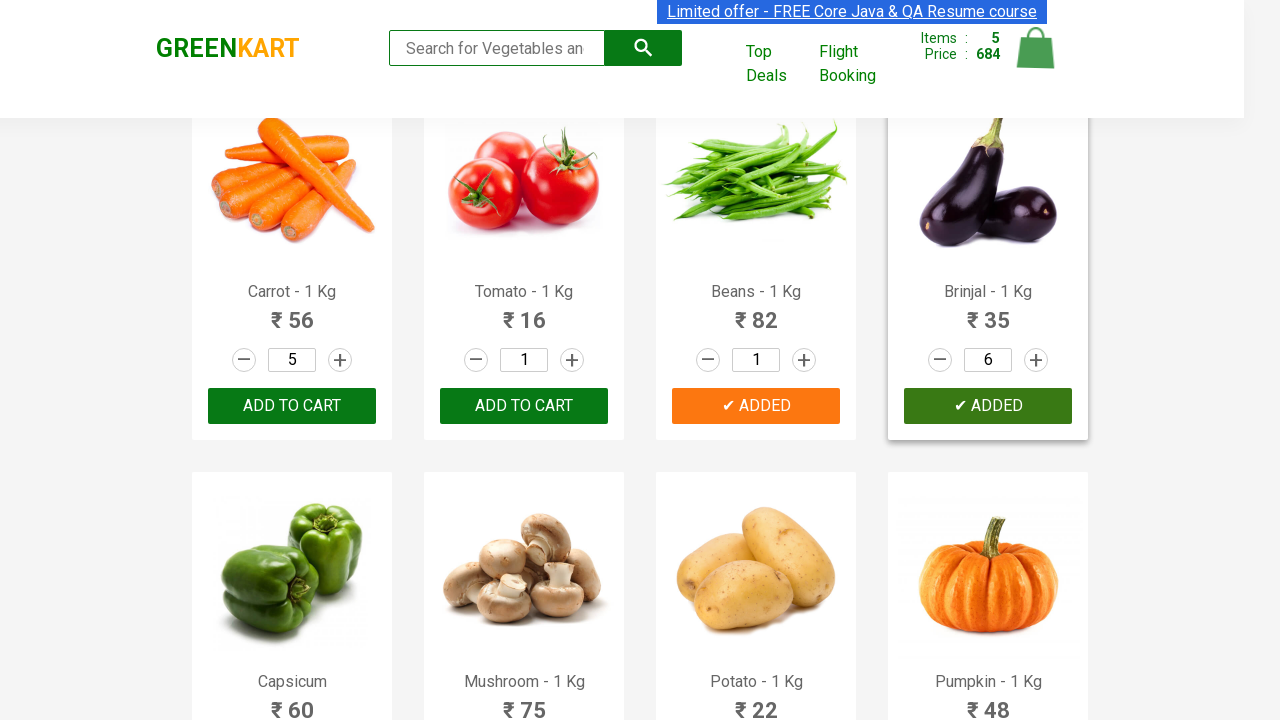

All 5 target items have been found and added to cart
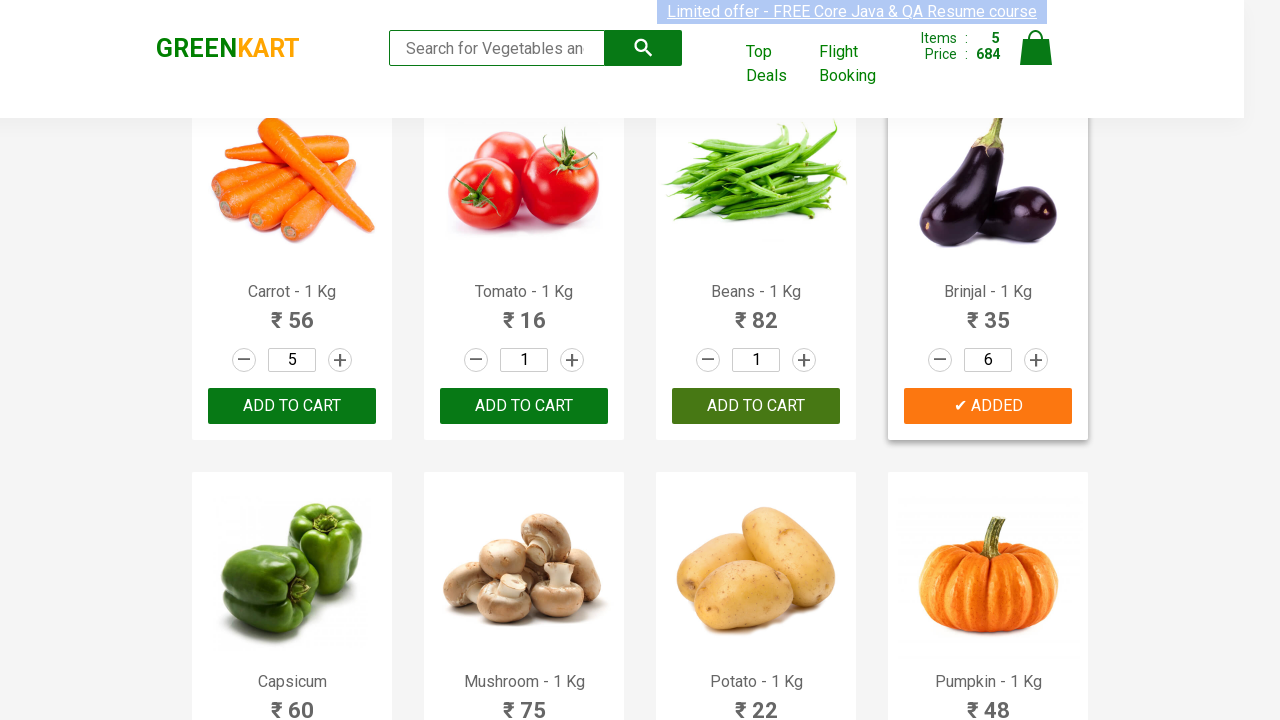

Verified cart icon is visible, confirming items were added to cart
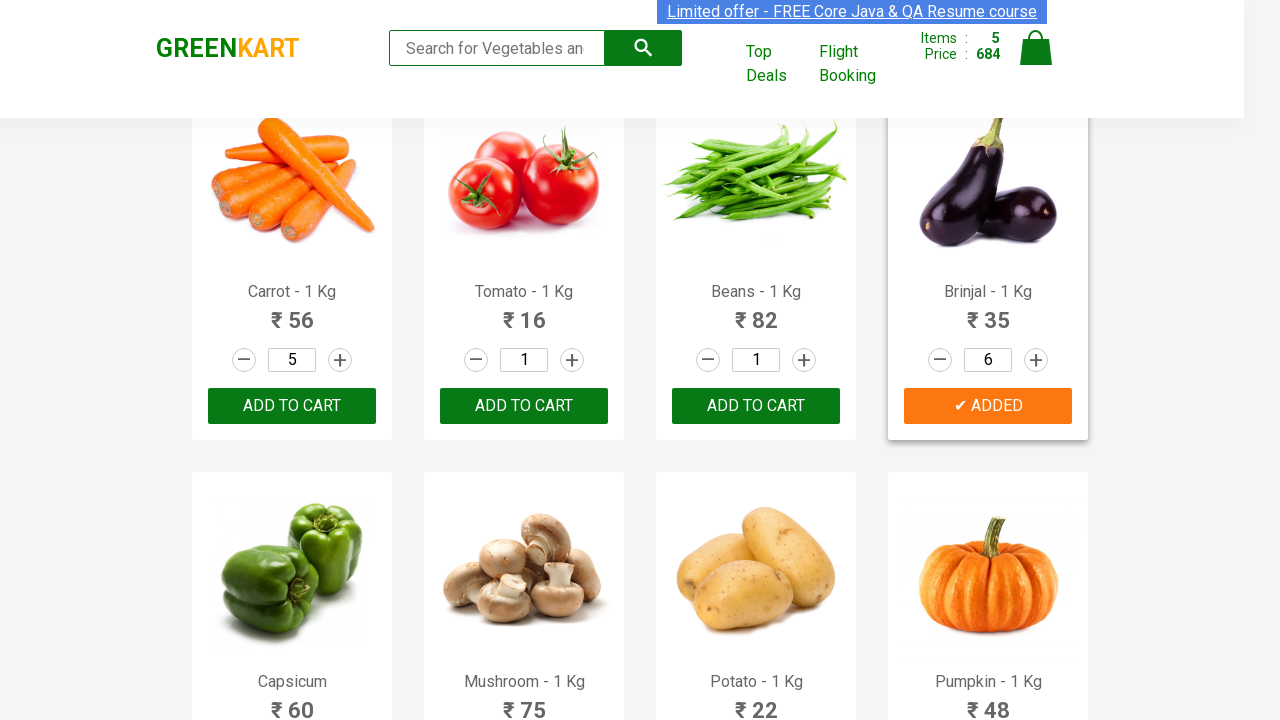

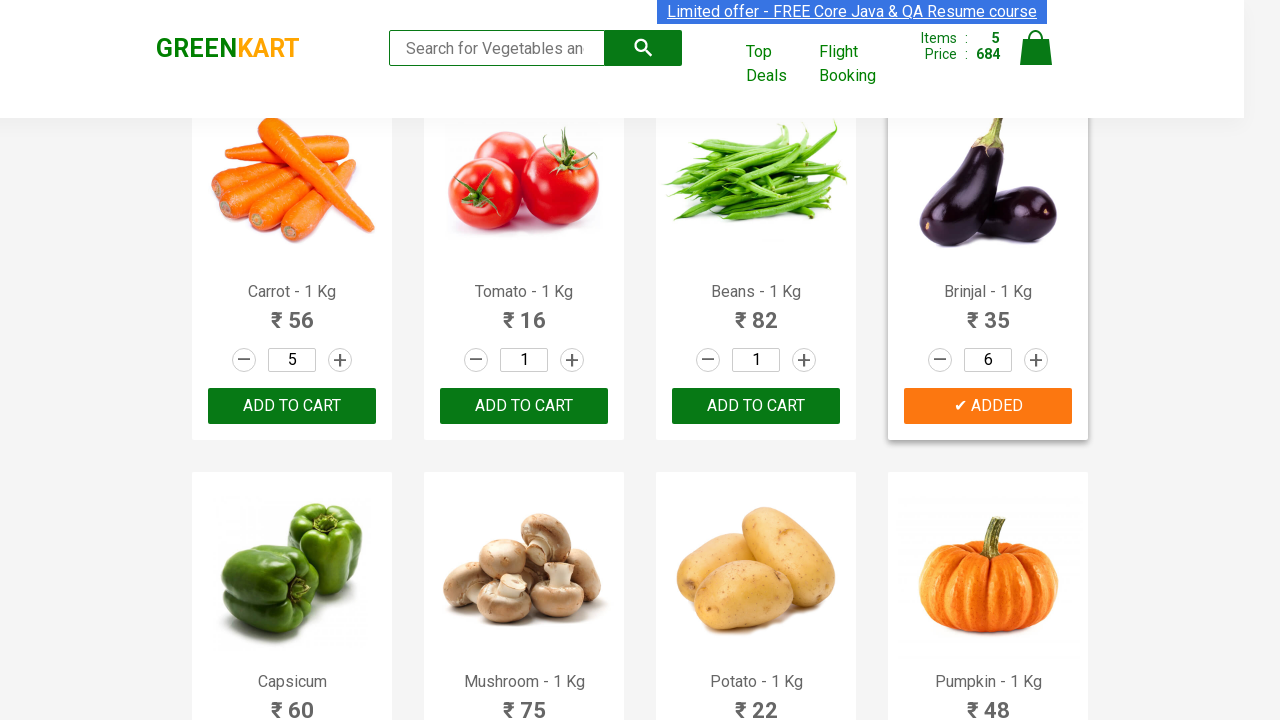